Tests an e-commerce shopping cart flow by adding specific items to cart, proceeding to checkout, and applying a promo code

Starting URL: https://rahulshettyacademy.com/seleniumPractise/#/

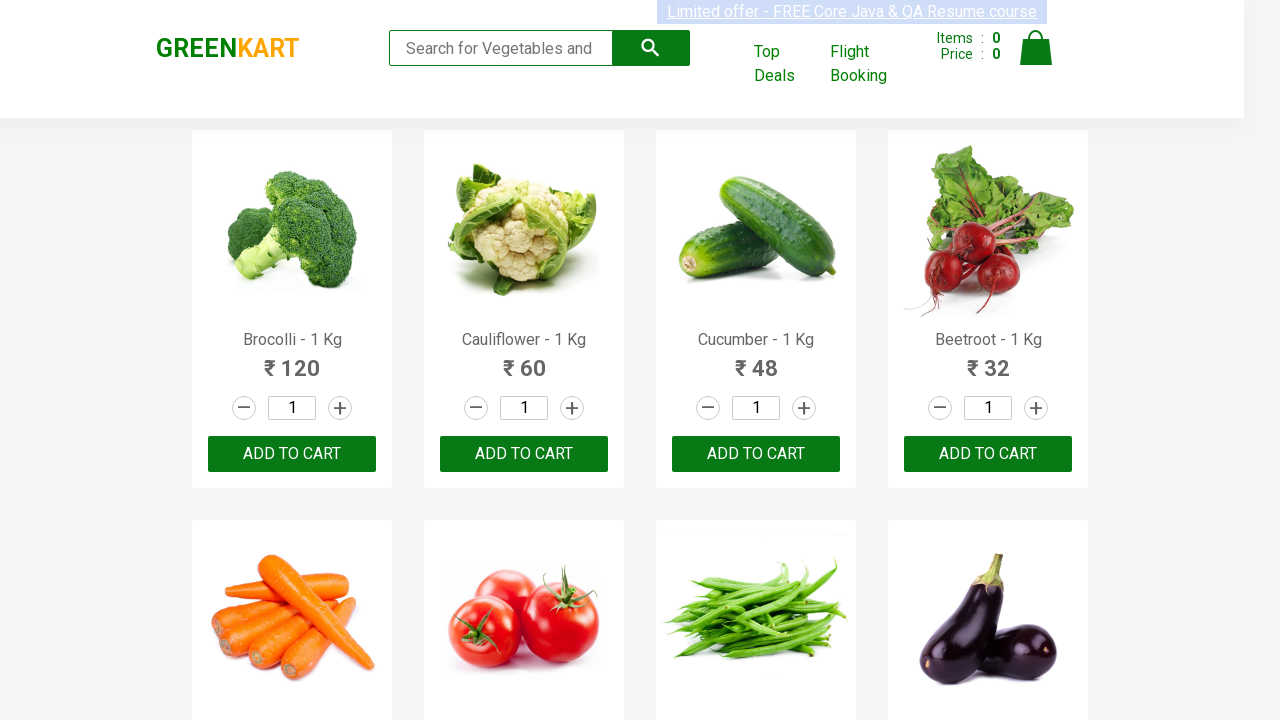

Waited for product names to load
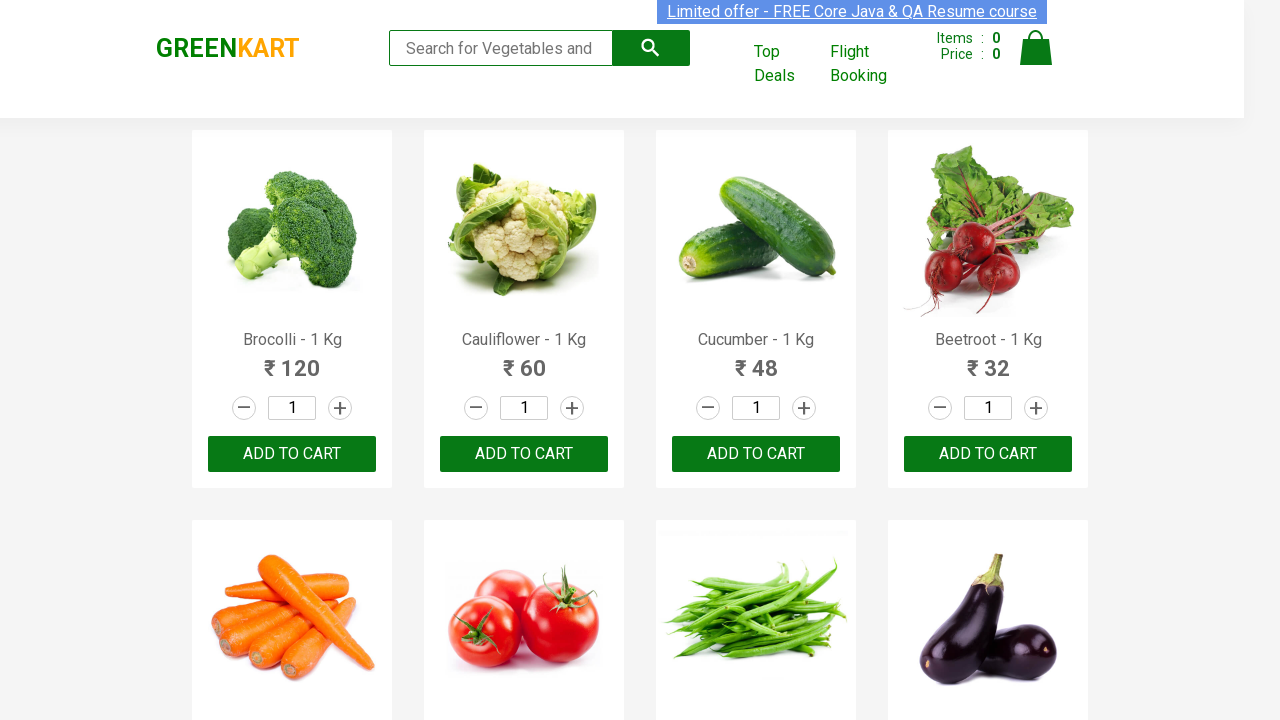

Retrieved all product elements from the page
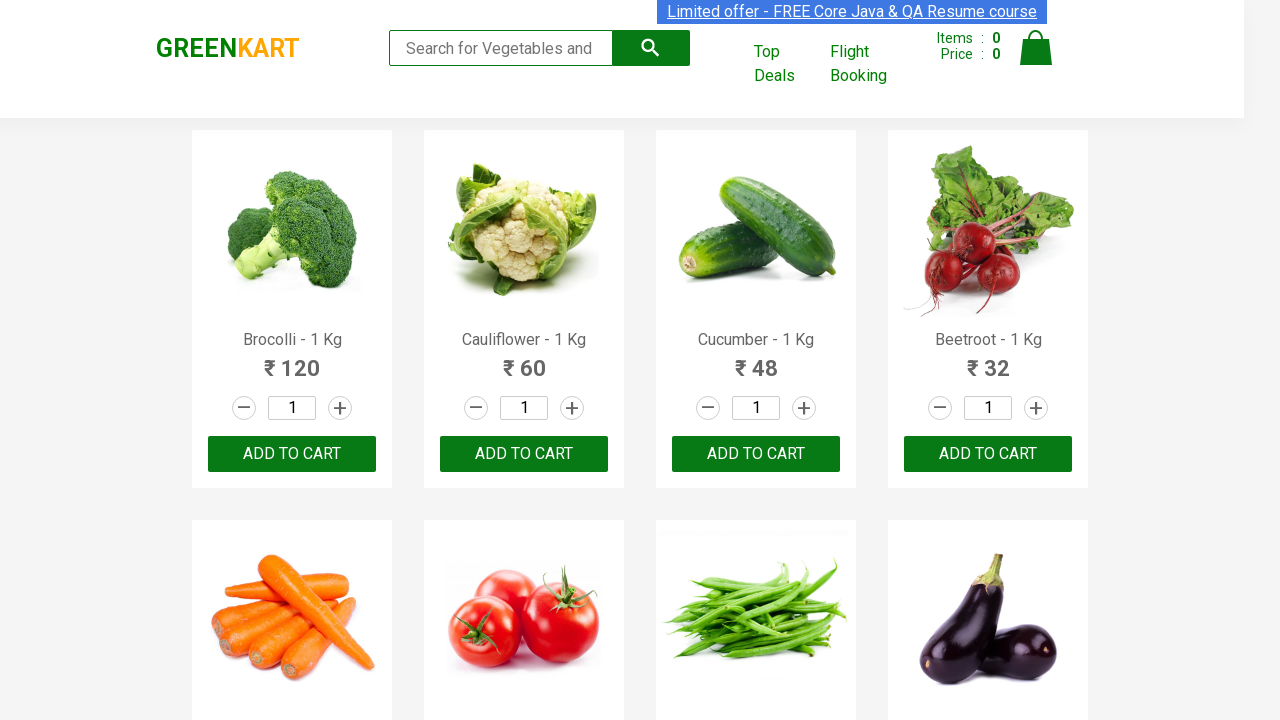

Retrieved text for product 0: 'Brocolli - 1 Kg'
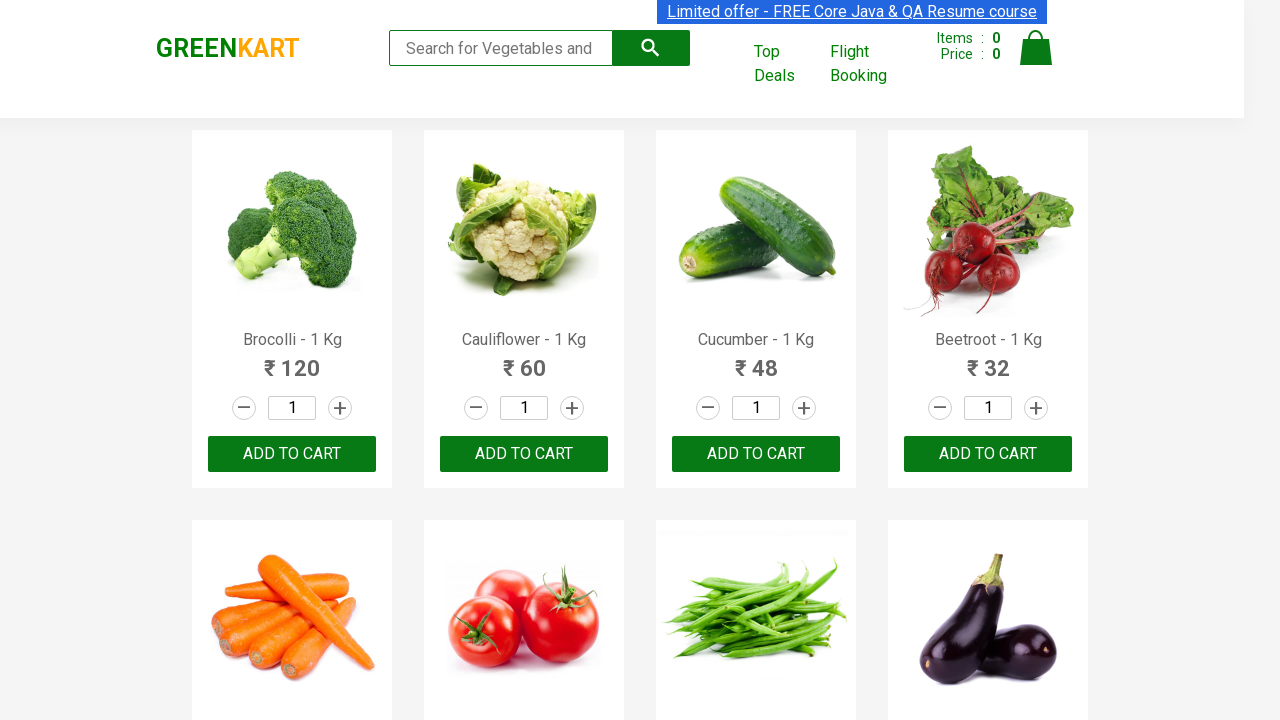

Retrieved text for product 1: 'Cauliflower - 1 Kg'
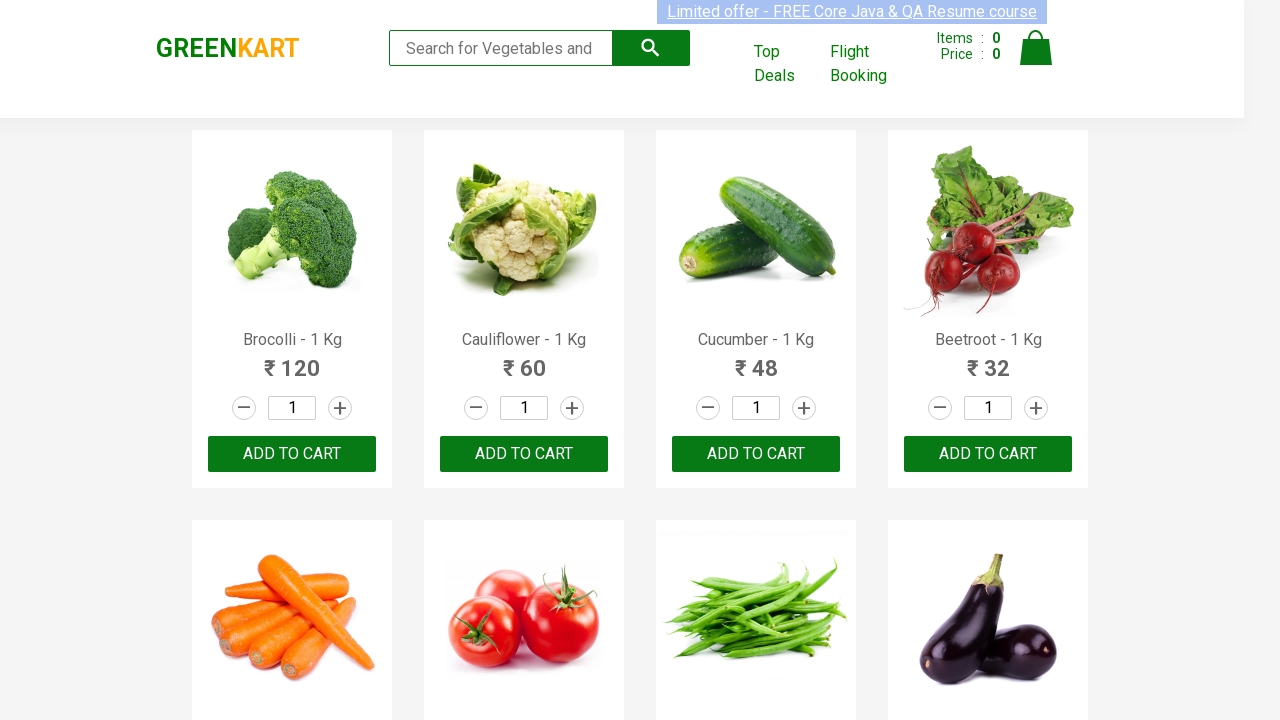

Retrieved text for product 2: 'Cucumber - 1 Kg'
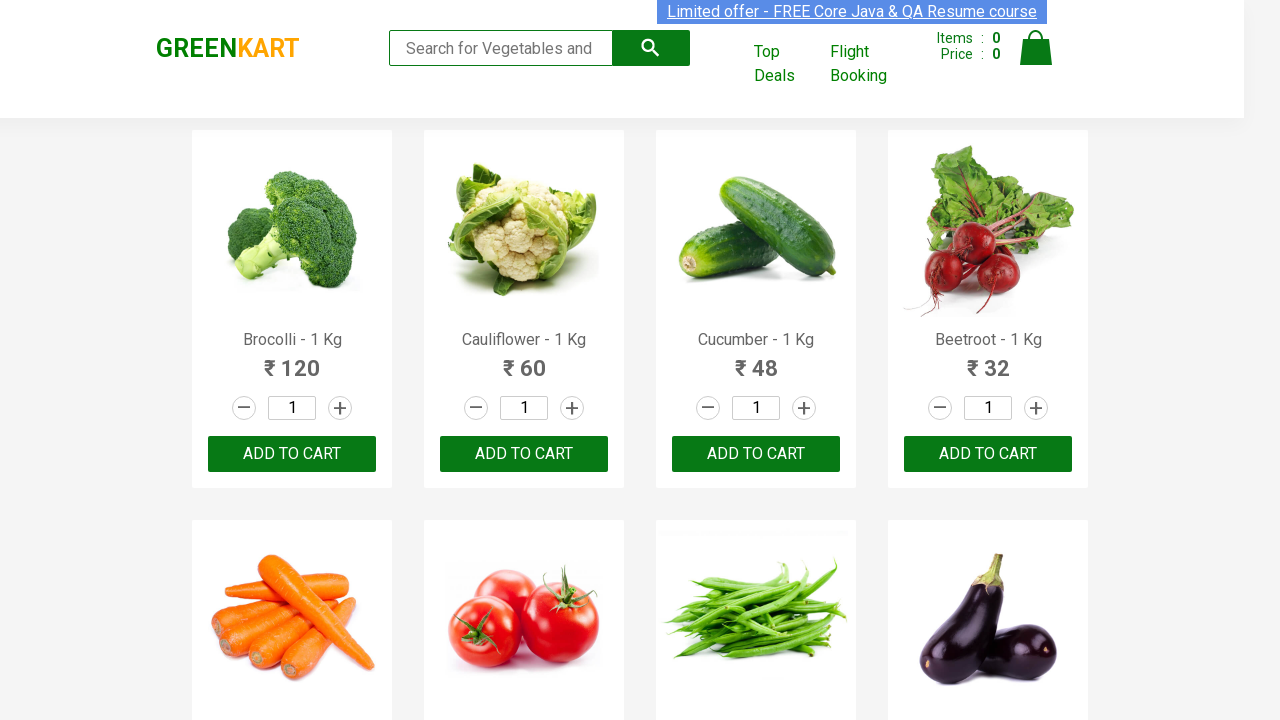

Added 'Cucumber' to cart at (756, 454) on xpath=//*[text()='ADD TO CART'] >> nth=2
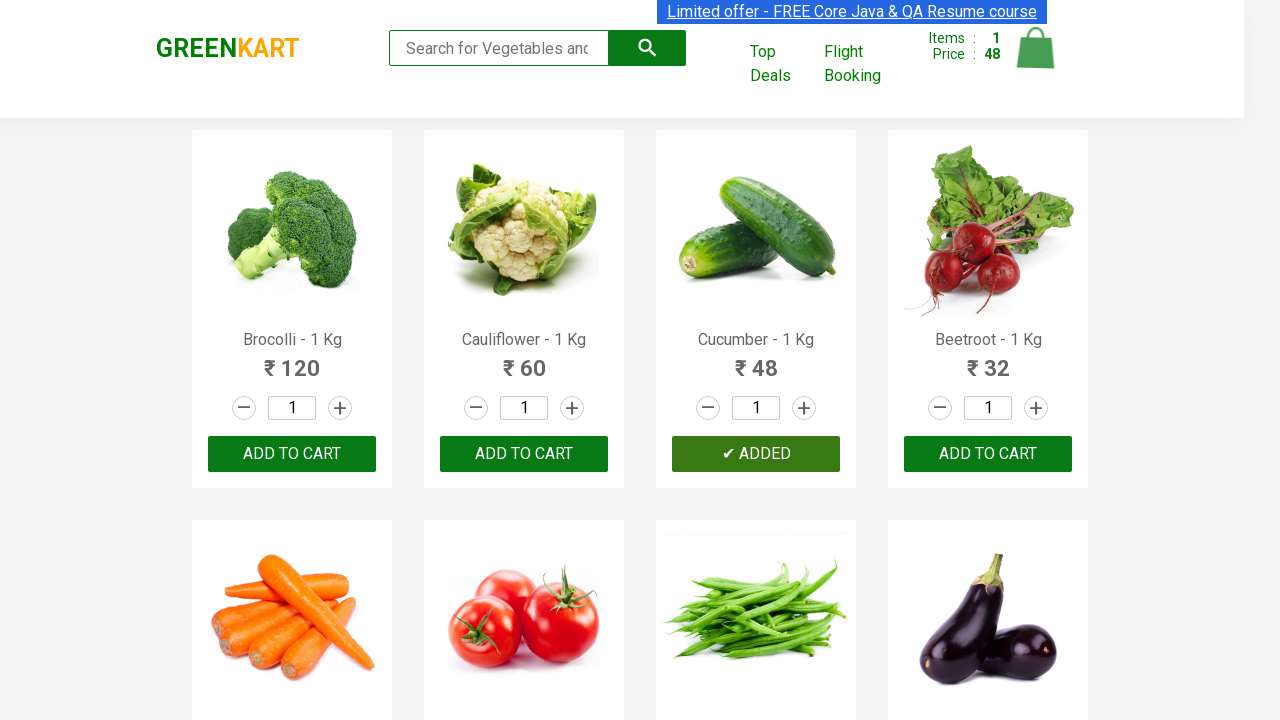

Retrieved text for product 3: 'Beetroot - 1 Kg'
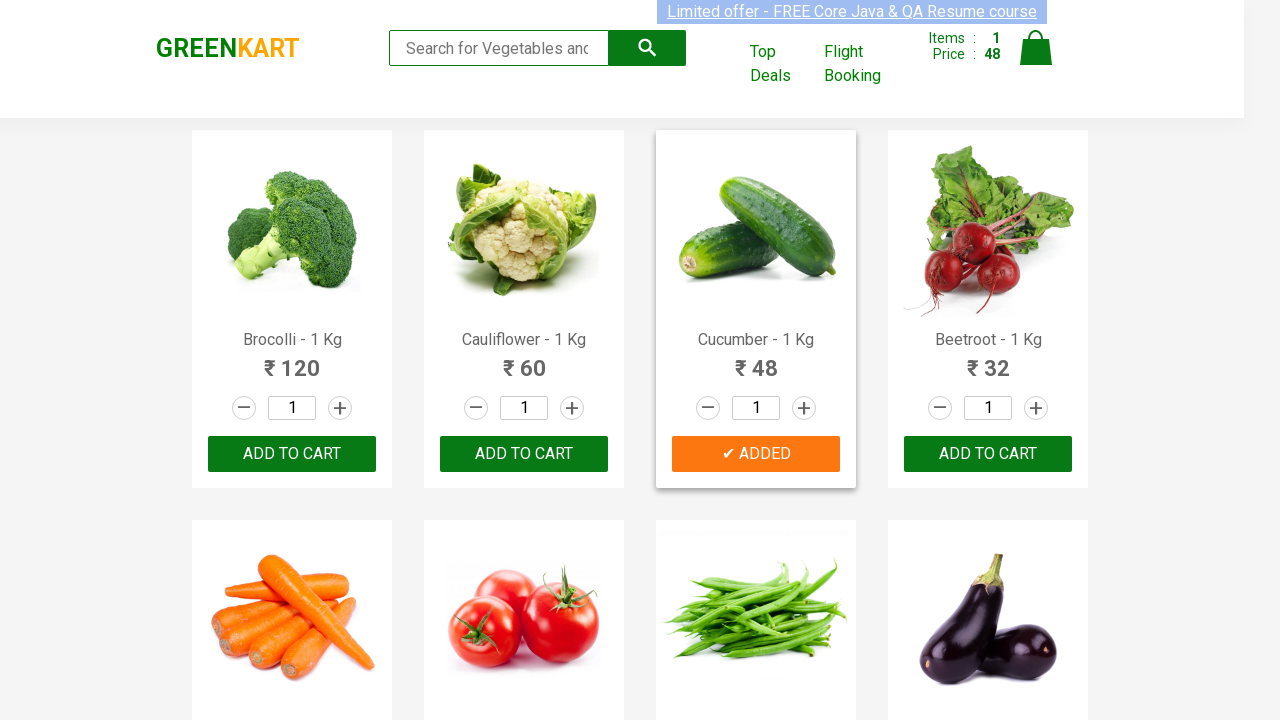

Retrieved text for product 4: 'Carrot - 1 Kg'
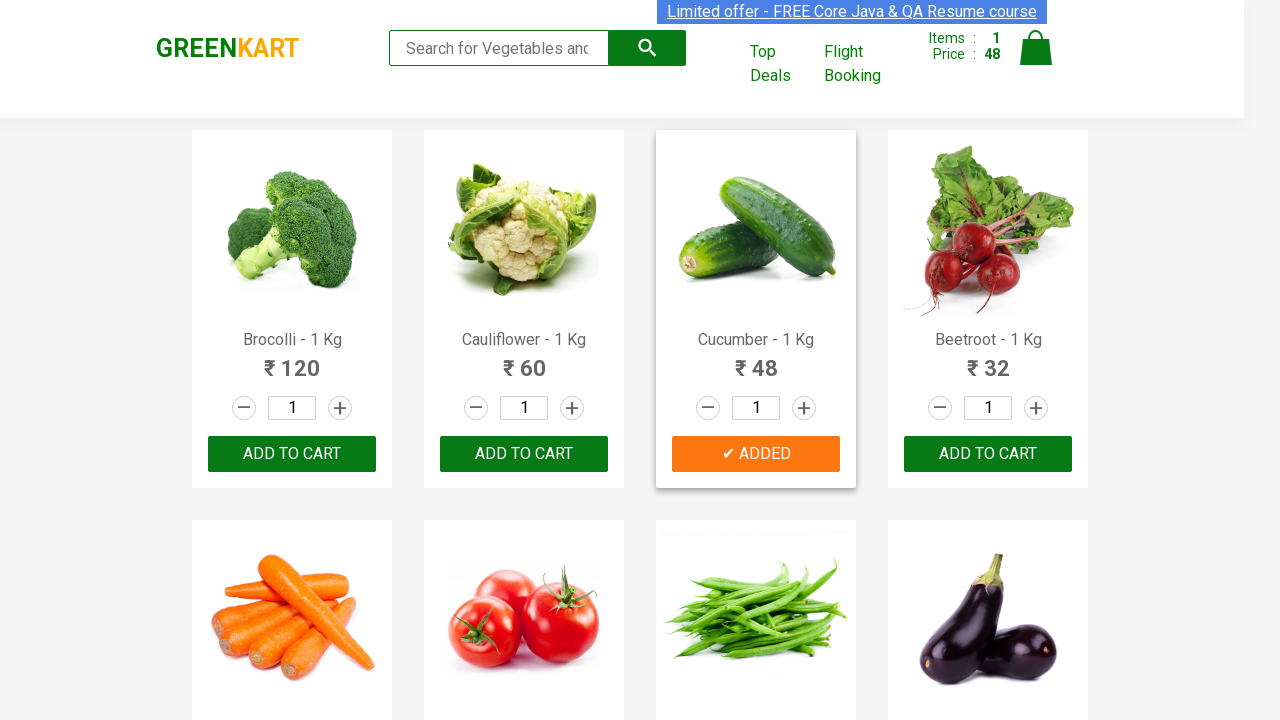

Added 'Carrot' to cart at (524, 360) on xpath=//*[text()='ADD TO CART'] >> nth=4
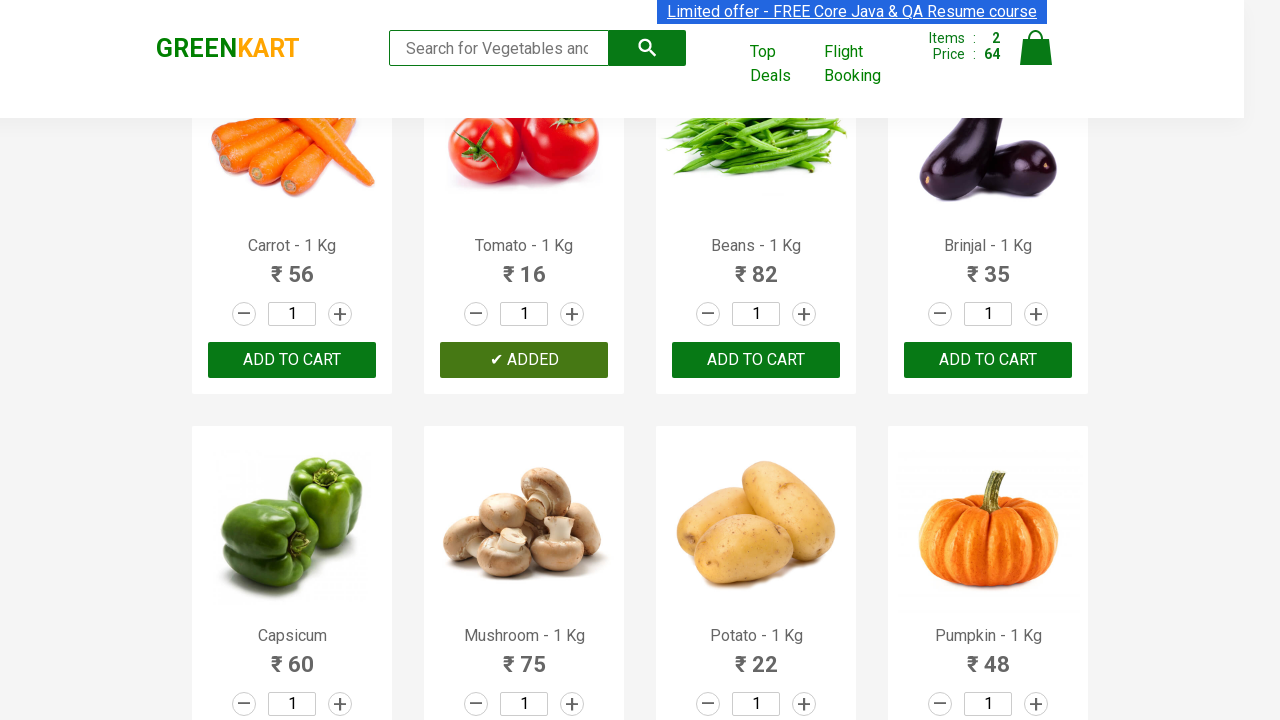

Retrieved text for product 5: 'Tomato - 1 Kg'
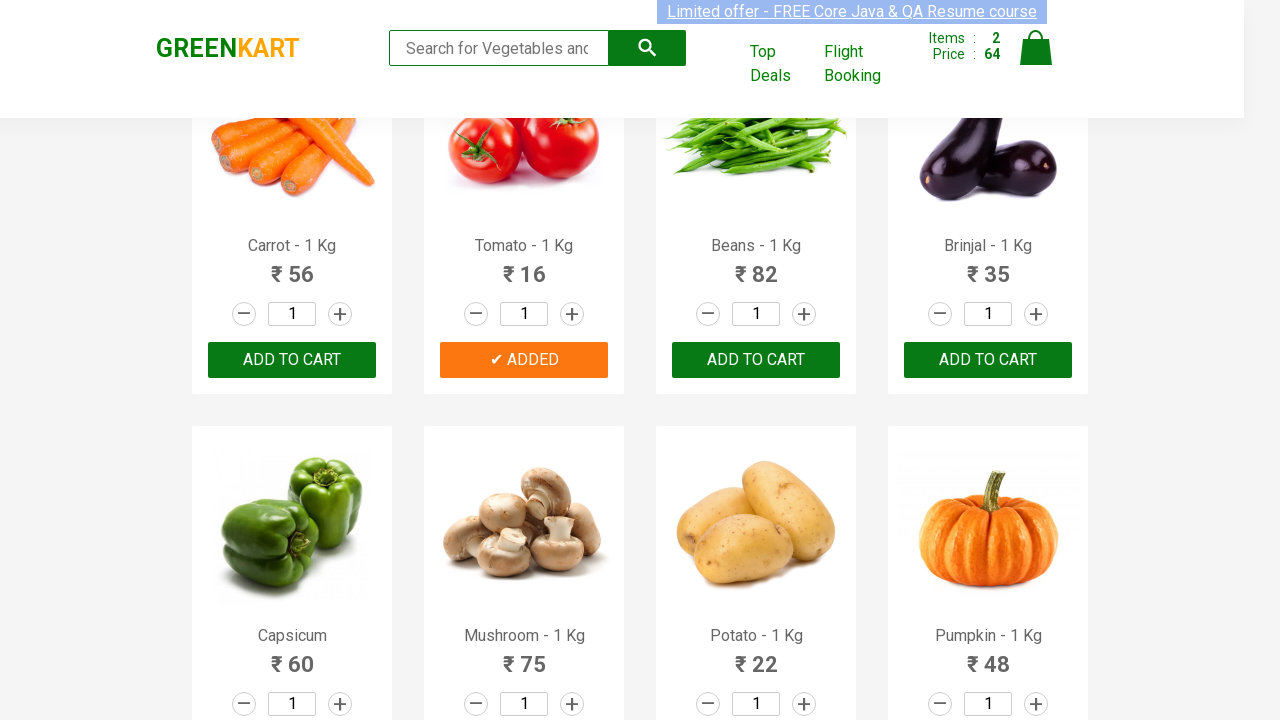

Retrieved text for product 6: 'Beans - 1 Kg'
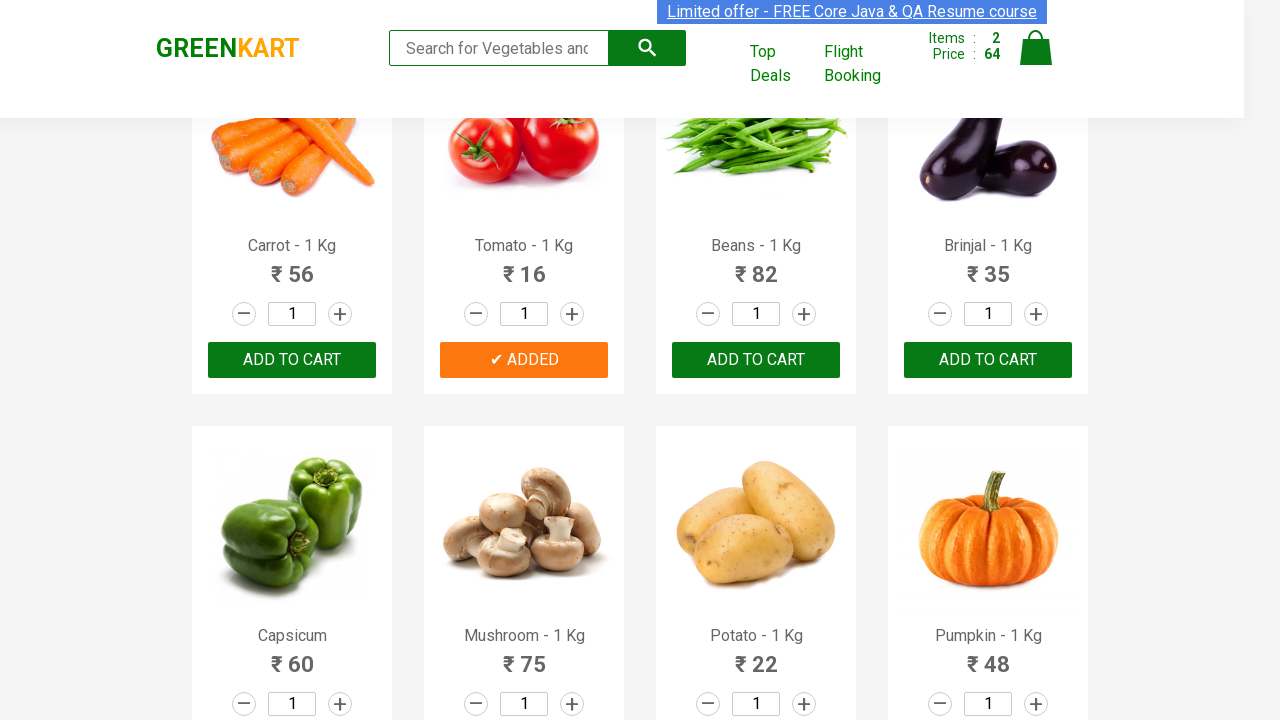

Retrieved text for product 7: 'Brinjal - 1 Kg'
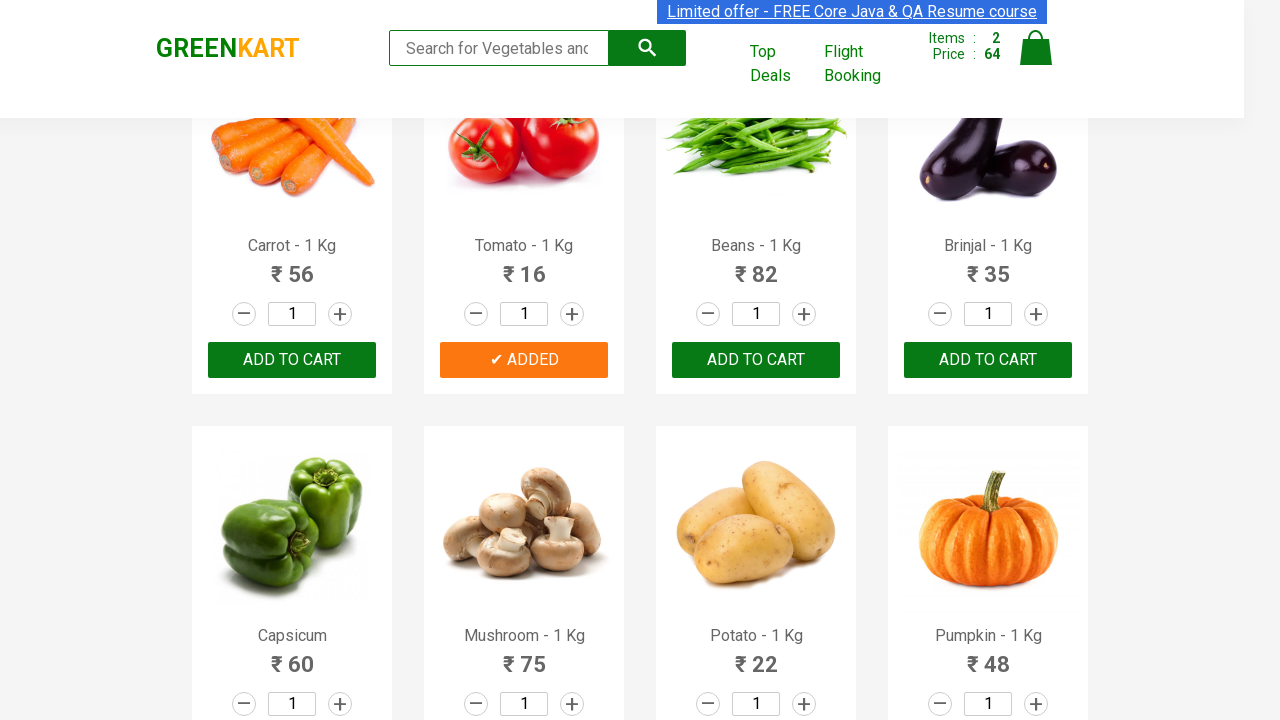

Retrieved text for product 8: 'Capsicum'
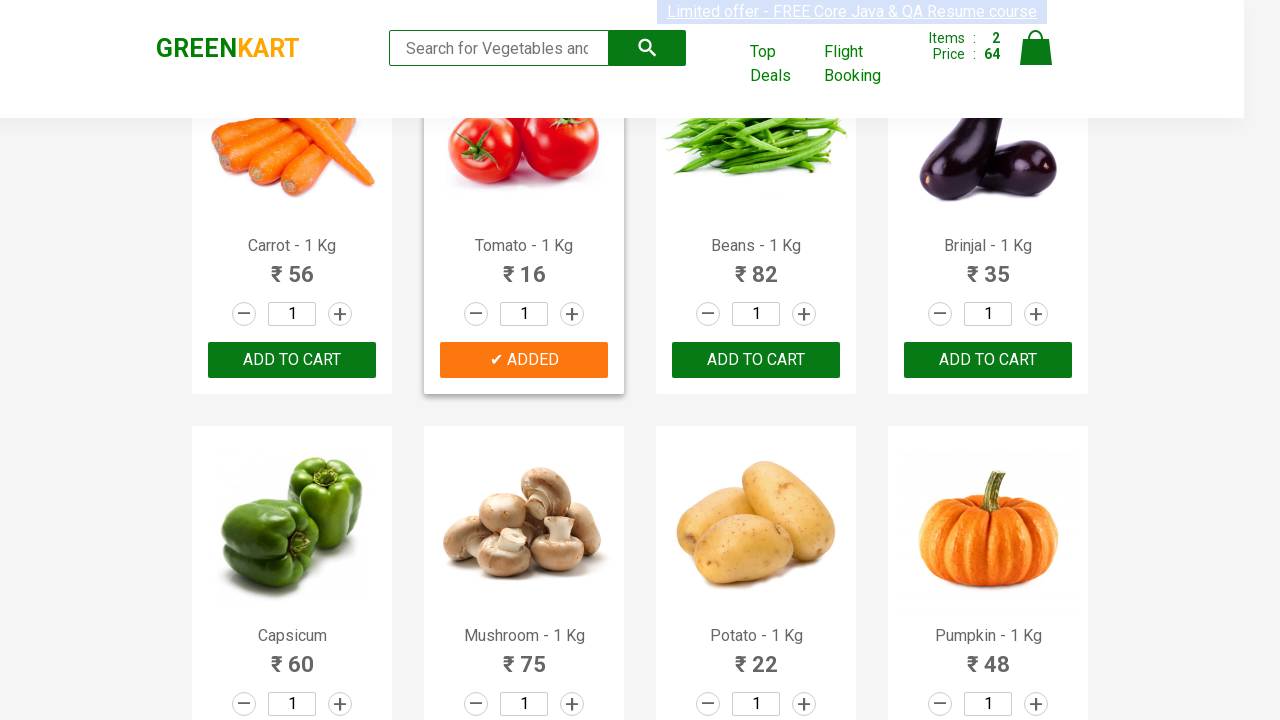

Retrieved text for product 9: 'Mushroom - 1 Kg'
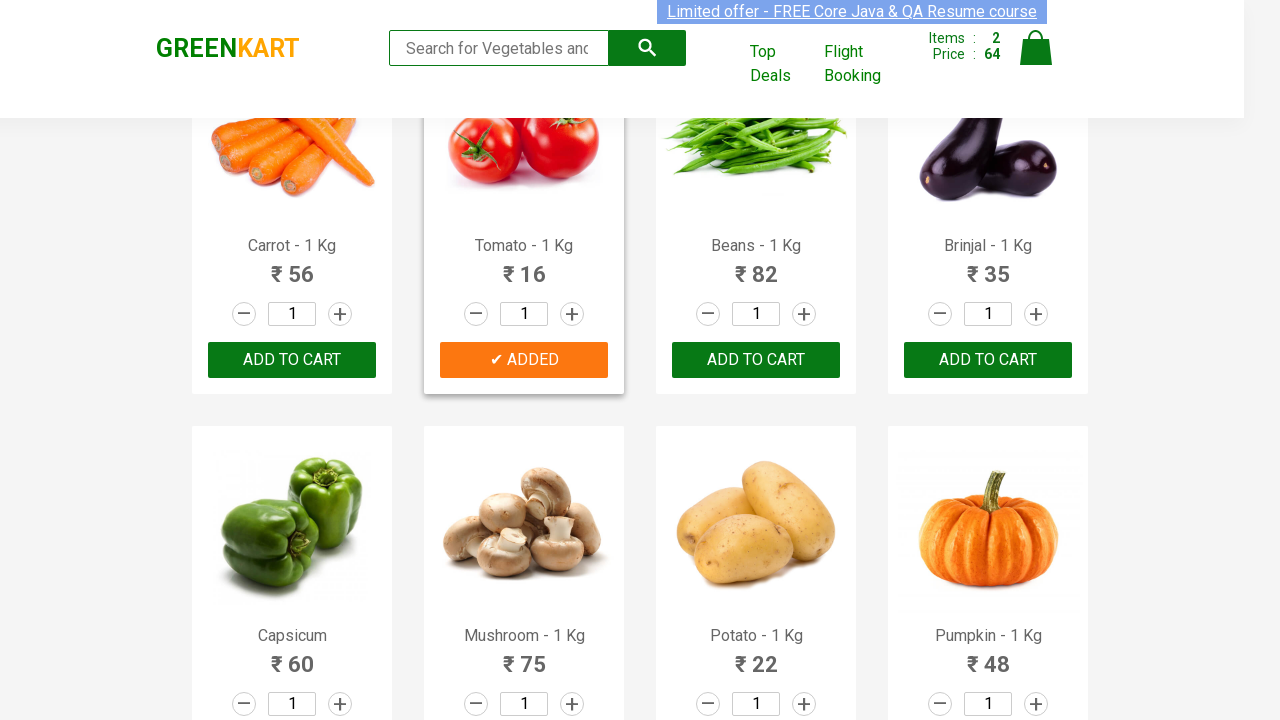

Retrieved text for product 10: 'Potato - 1 Kg'
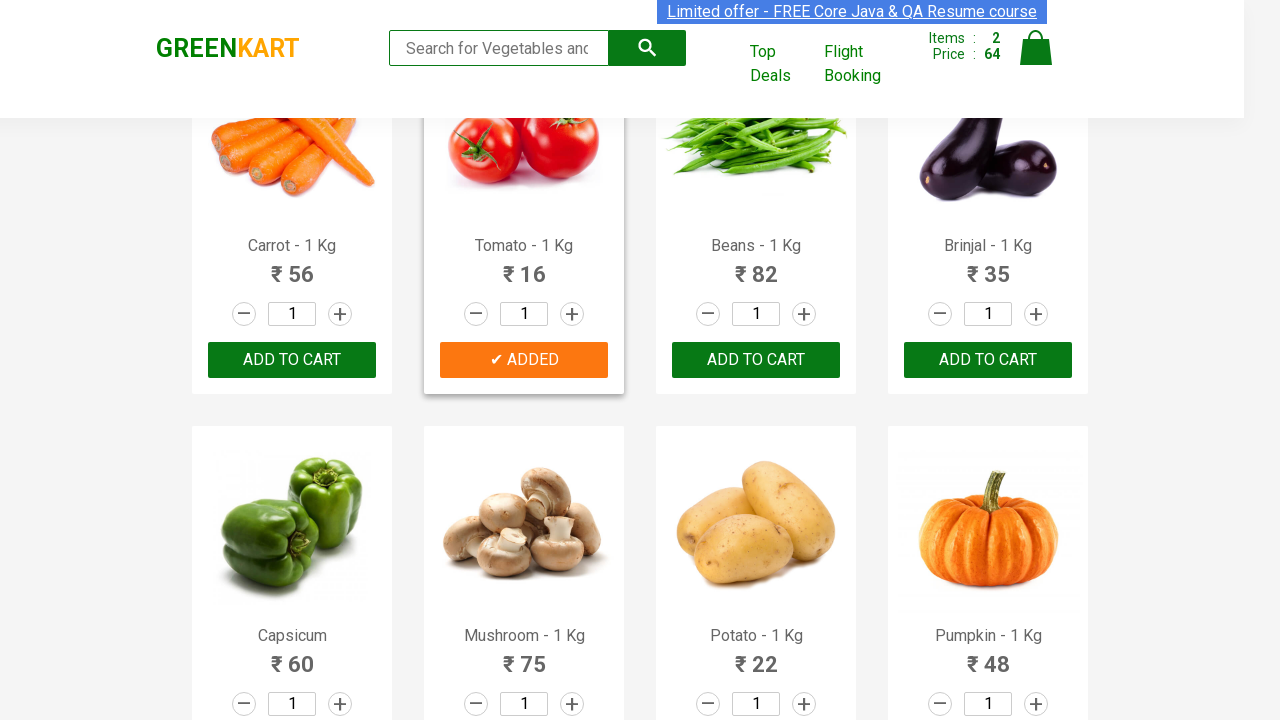

Added 'Potato' to cart at (292, 360) on xpath=//*[text()='ADD TO CART'] >> nth=10
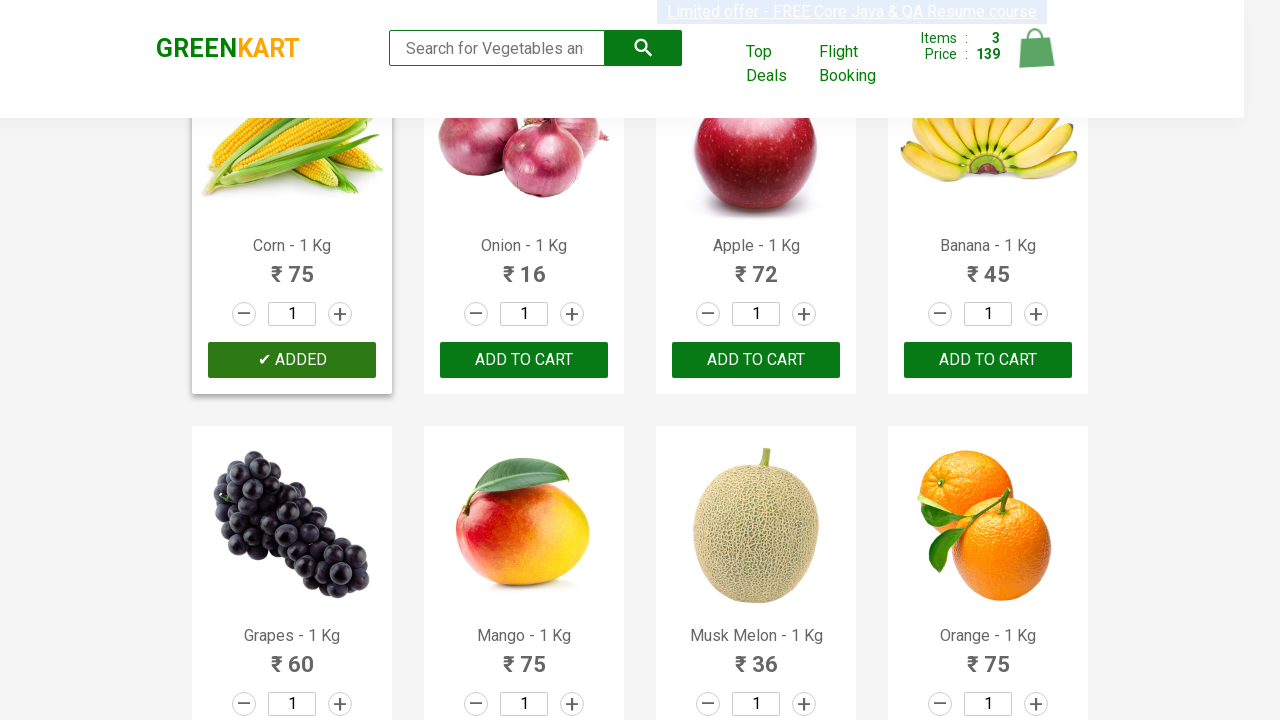

Retrieved text for product 11: 'Pumpkin - 1 Kg'
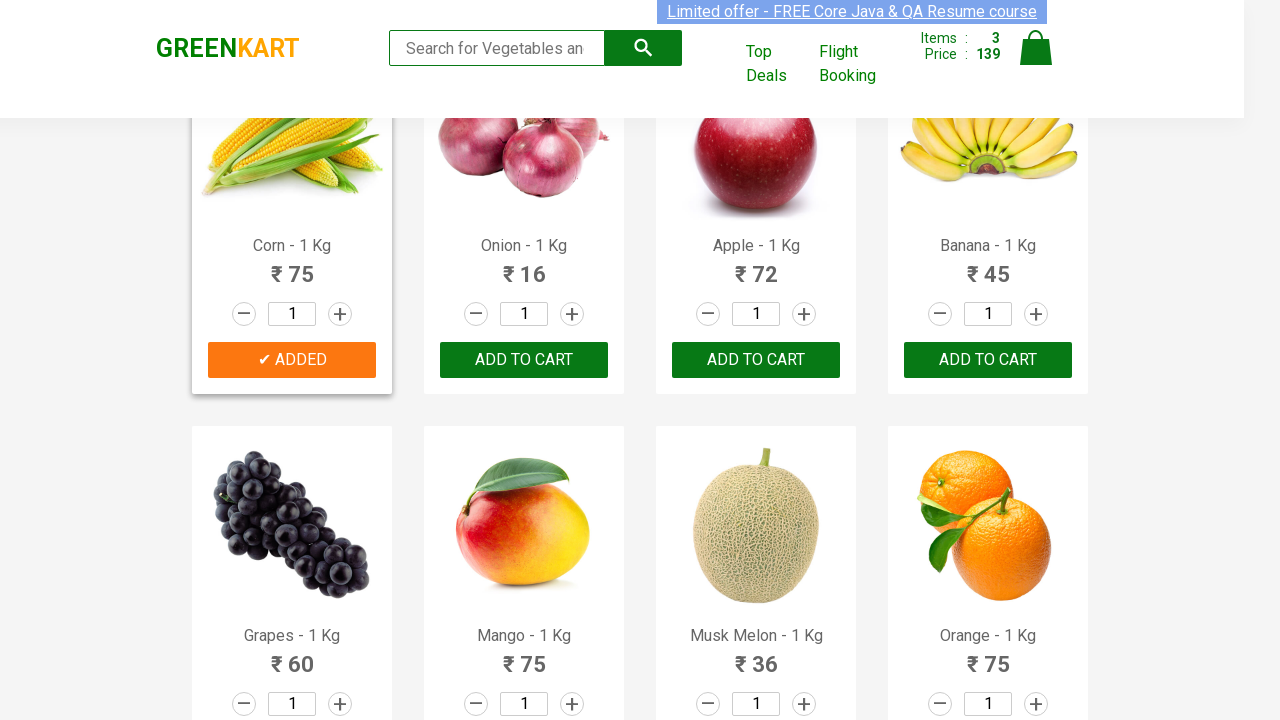

Retrieved text for product 12: 'Corn - 1 Kg'
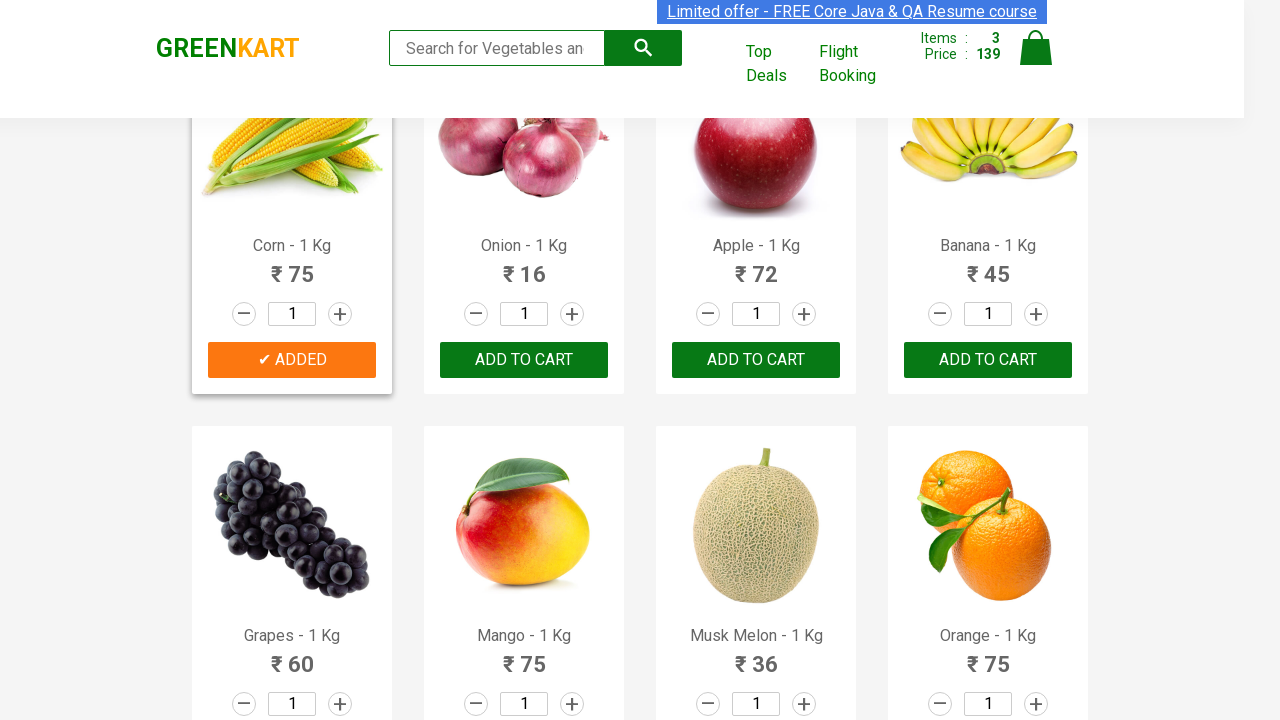

Retrieved text for product 13: 'Onion - 1 Kg'
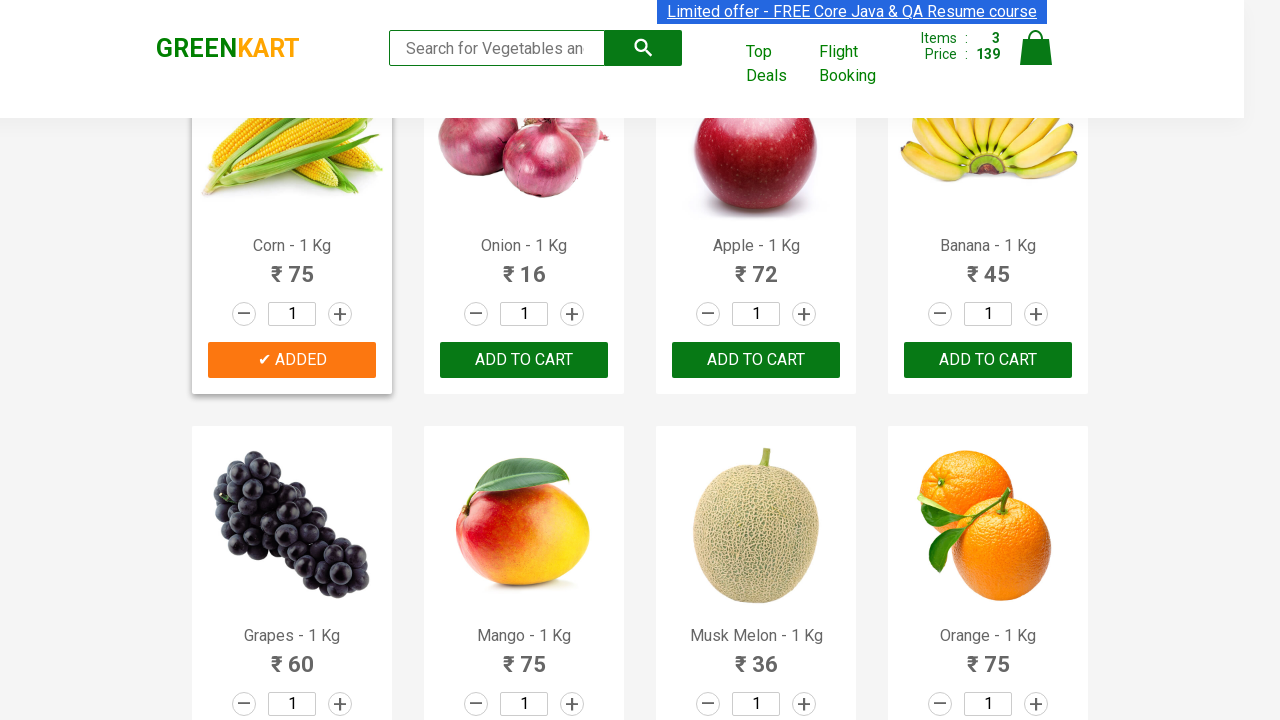

Retrieved text for product 14: 'Apple - 1 Kg'
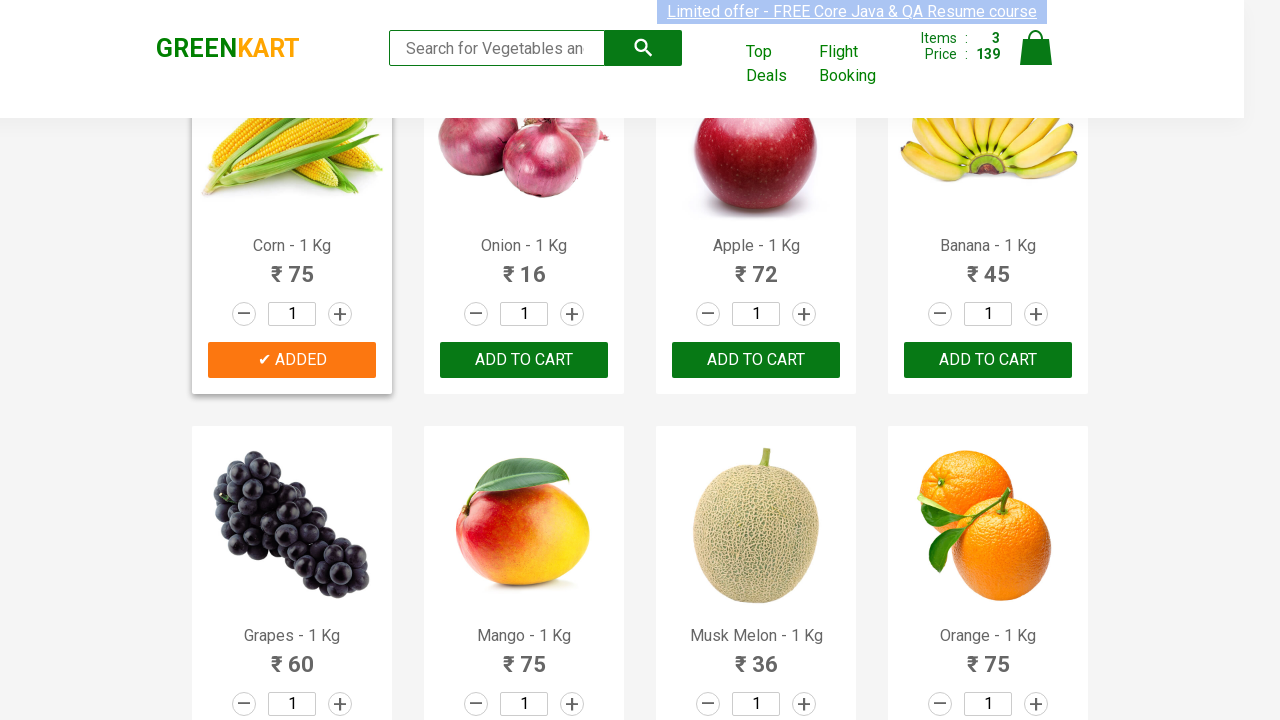

Retrieved text for product 15: 'Banana - 1 Kg'
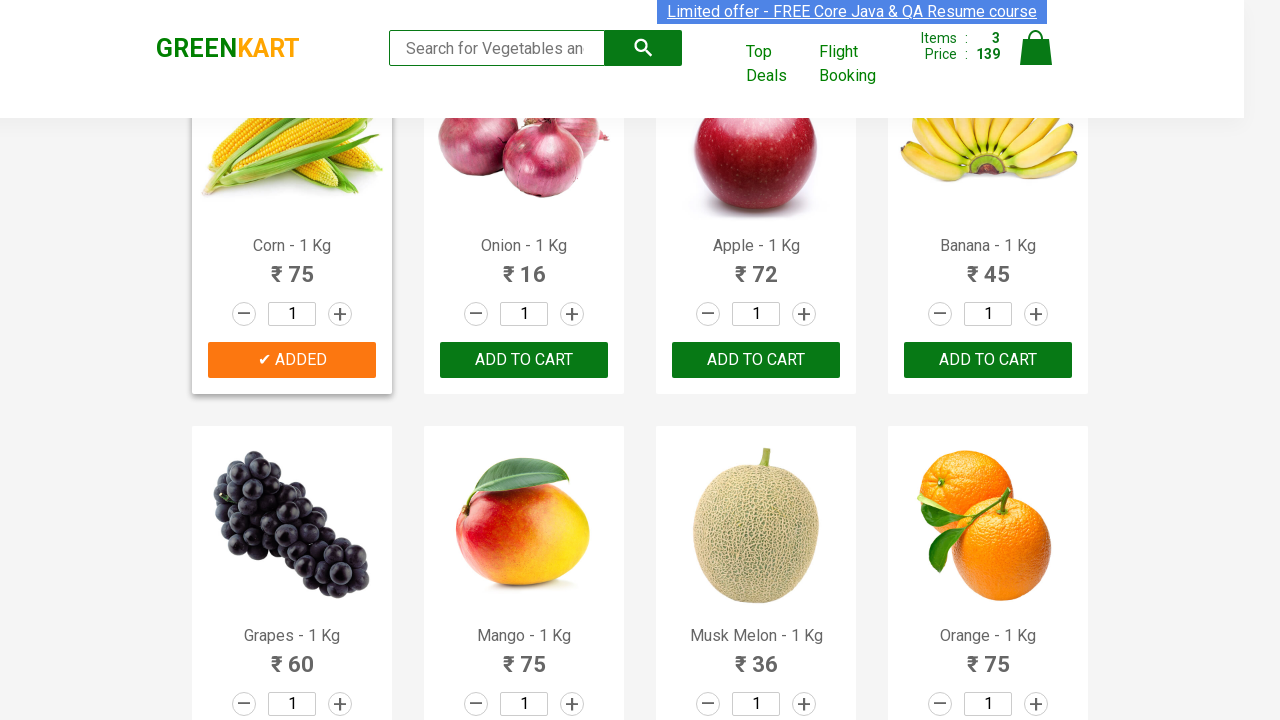

Retrieved text for product 16: 'Grapes - 1 Kg'
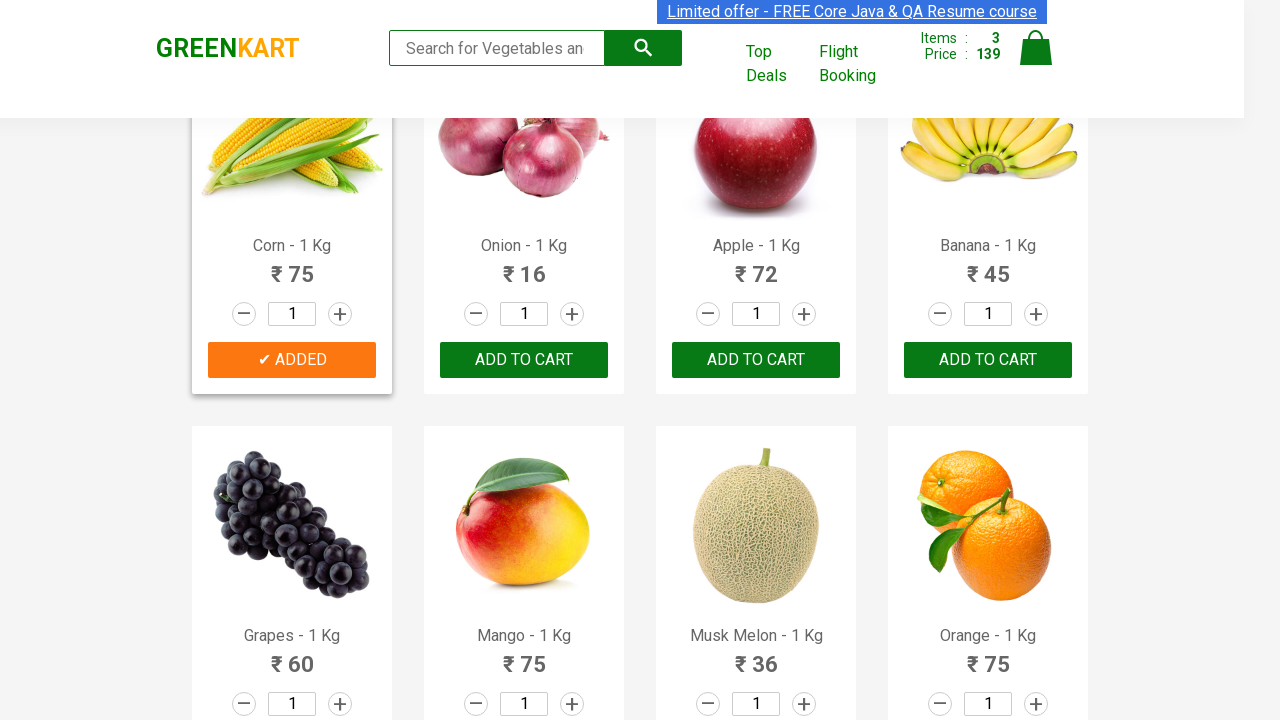

Retrieved text for product 17: 'Mango - 1 Kg'
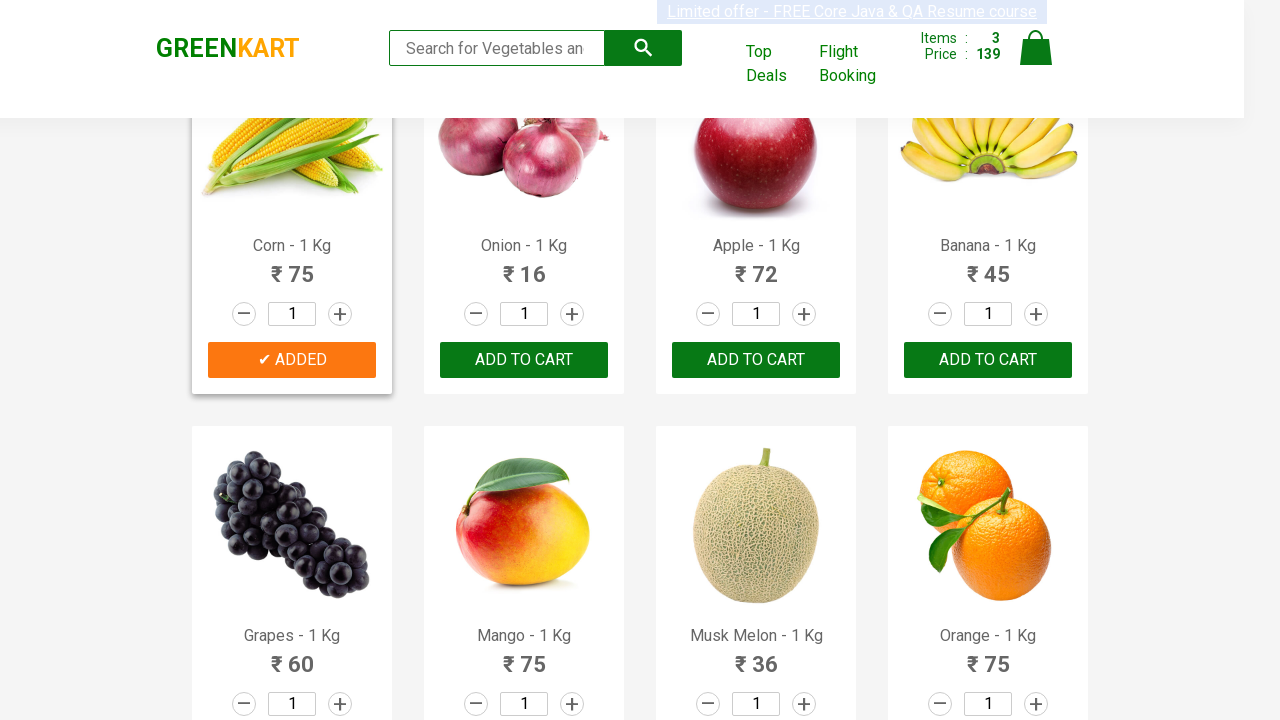

Retrieved text for product 18: 'Musk Melon - 1 Kg'
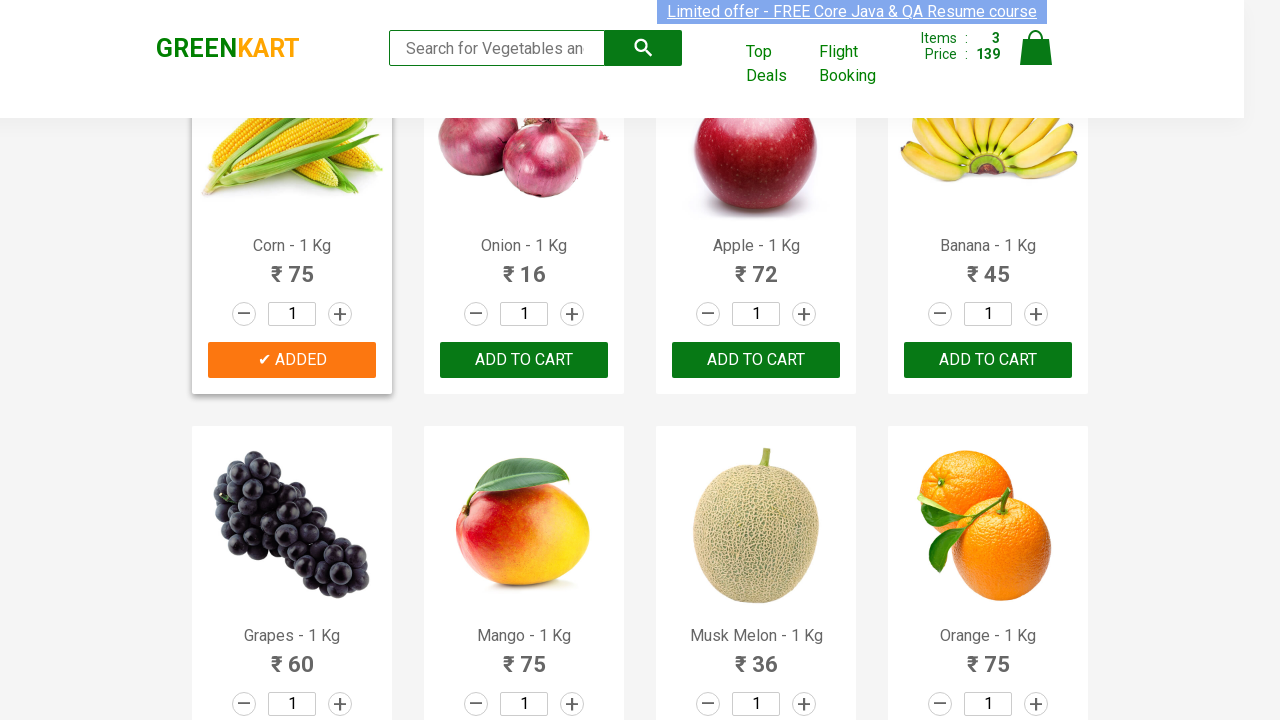

Retrieved text for product 19: 'Orange - 1 Kg'
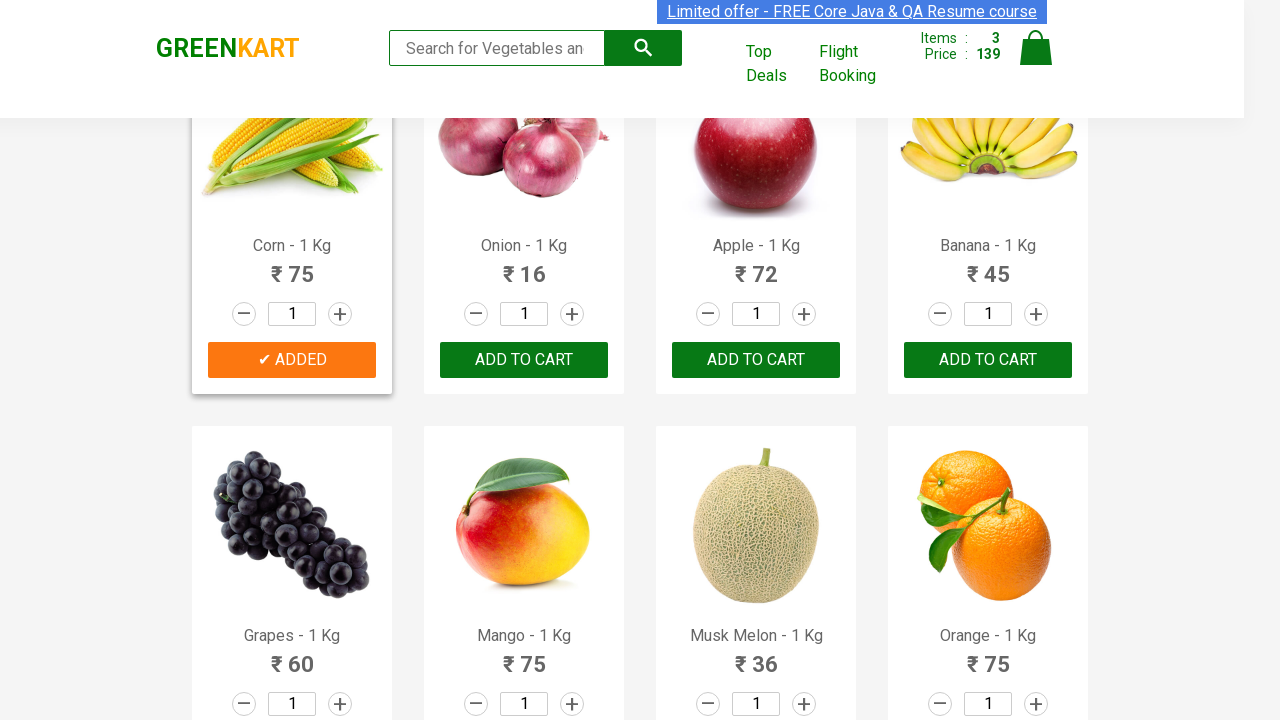

Retrieved text for product 20: 'Pears - 1 Kg'
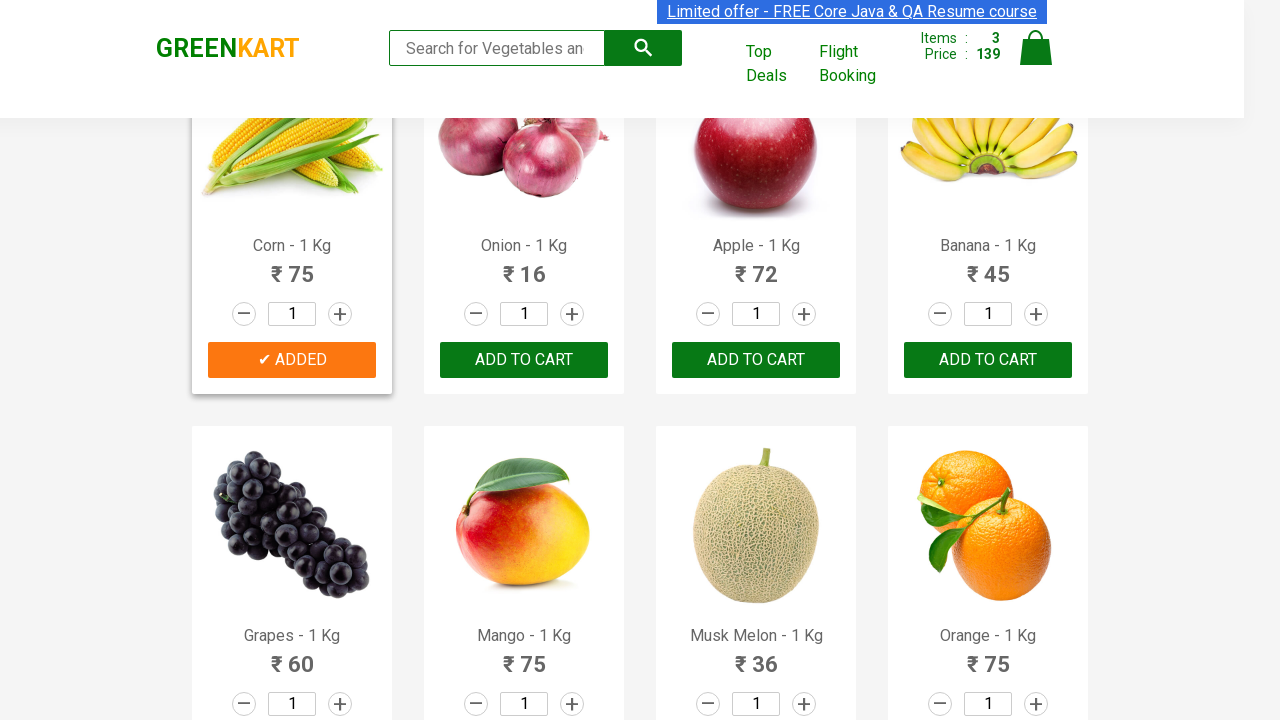

Retrieved text for product 21: 'Pomegranate - 1 Kg'
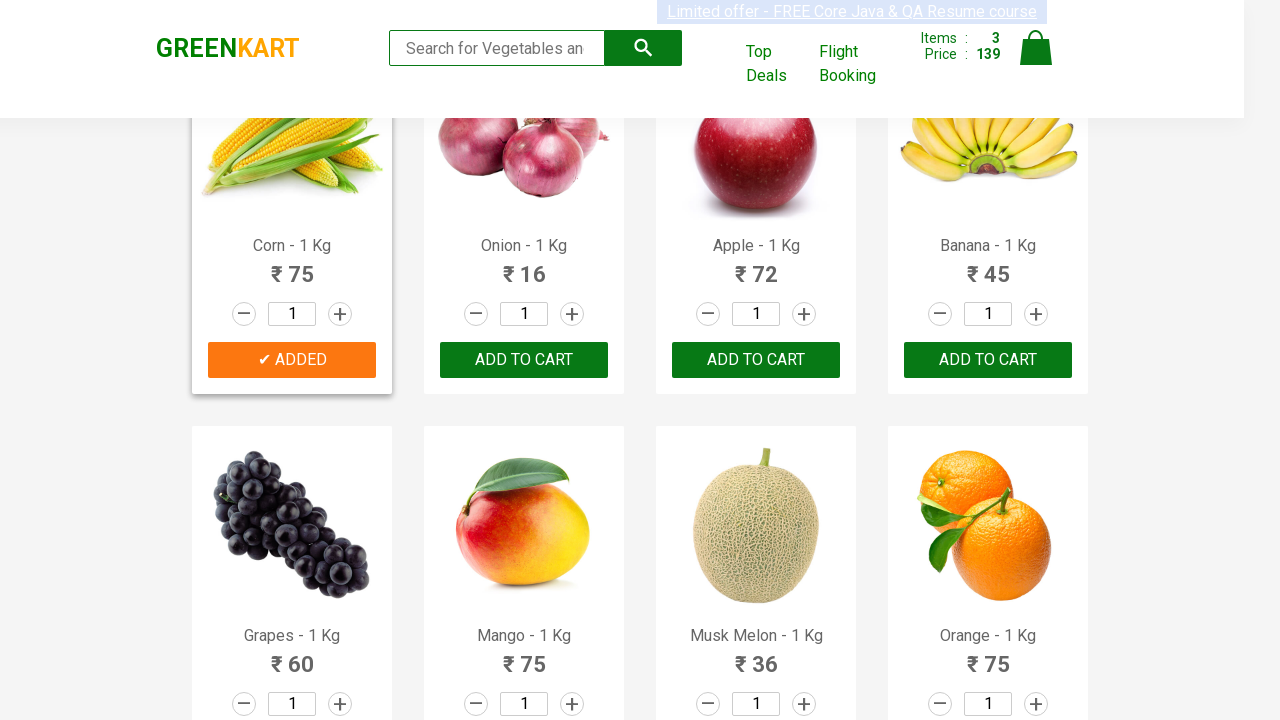

Retrieved text for product 22: 'Raspberry - 1/4 Kg'
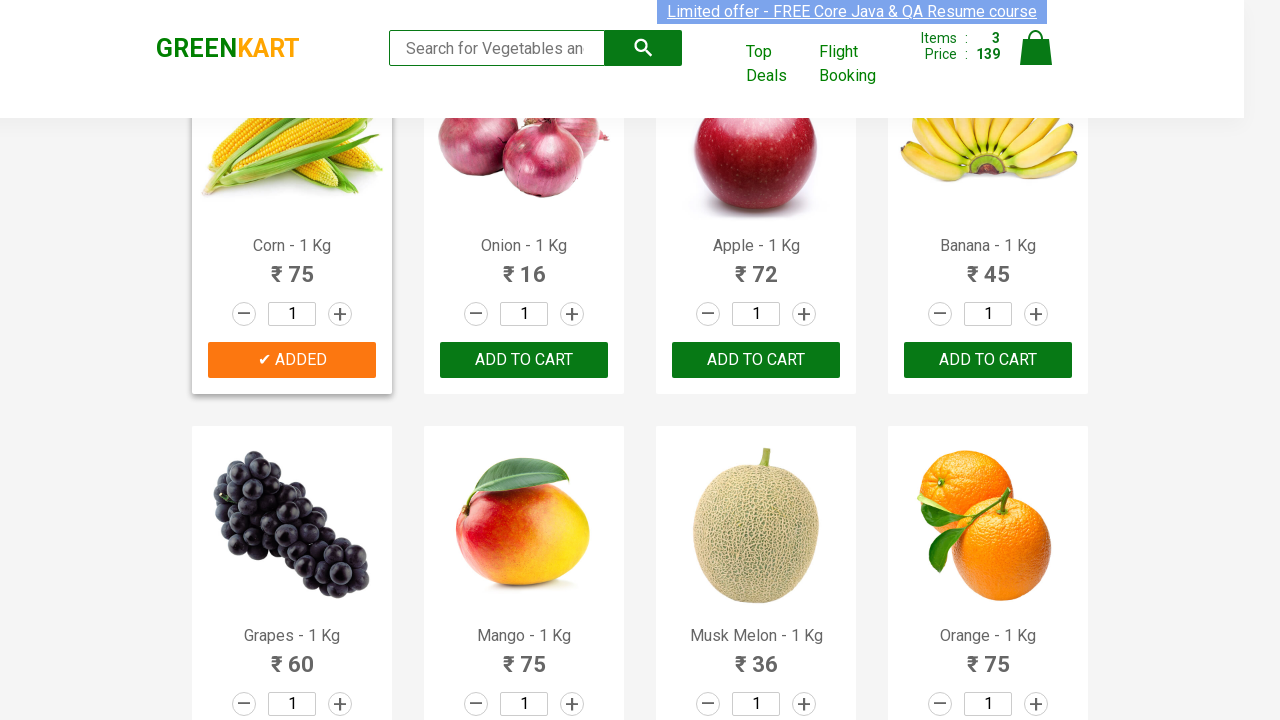

Retrieved text for product 23: 'Strawberry - 1/4 Kg'
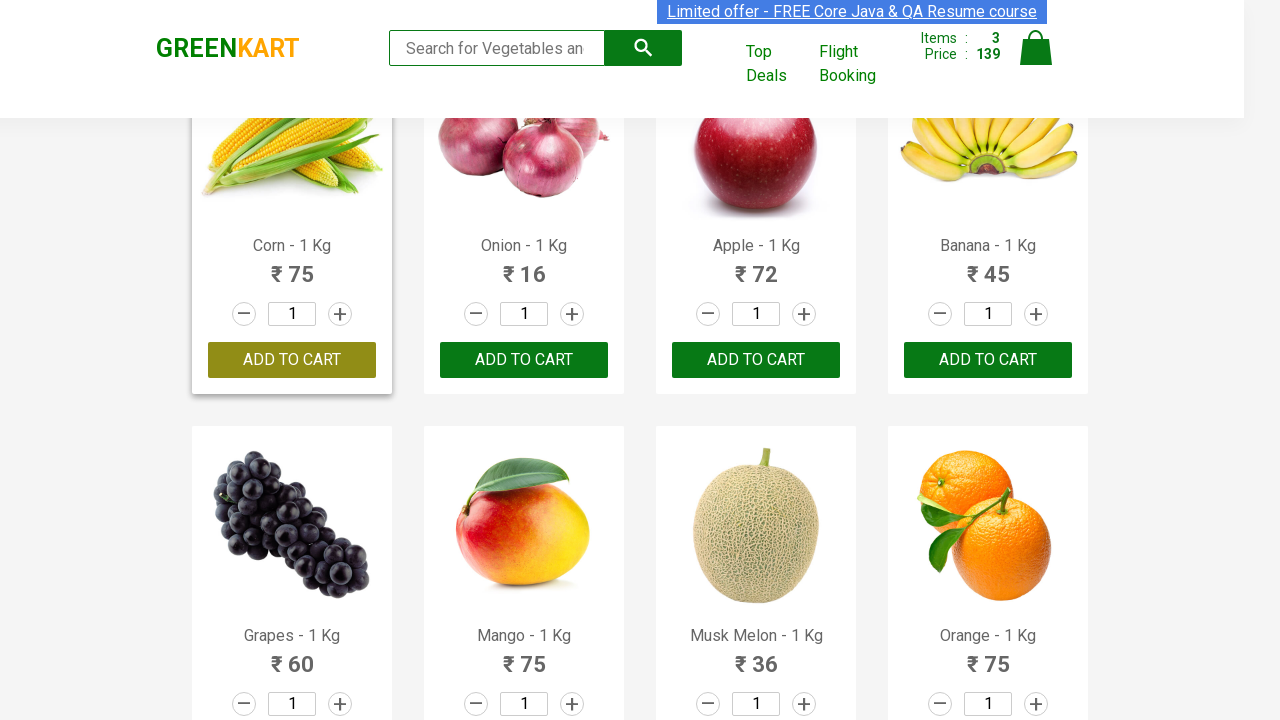

Retrieved text for product 24: 'Water Melon - 1 Kg'
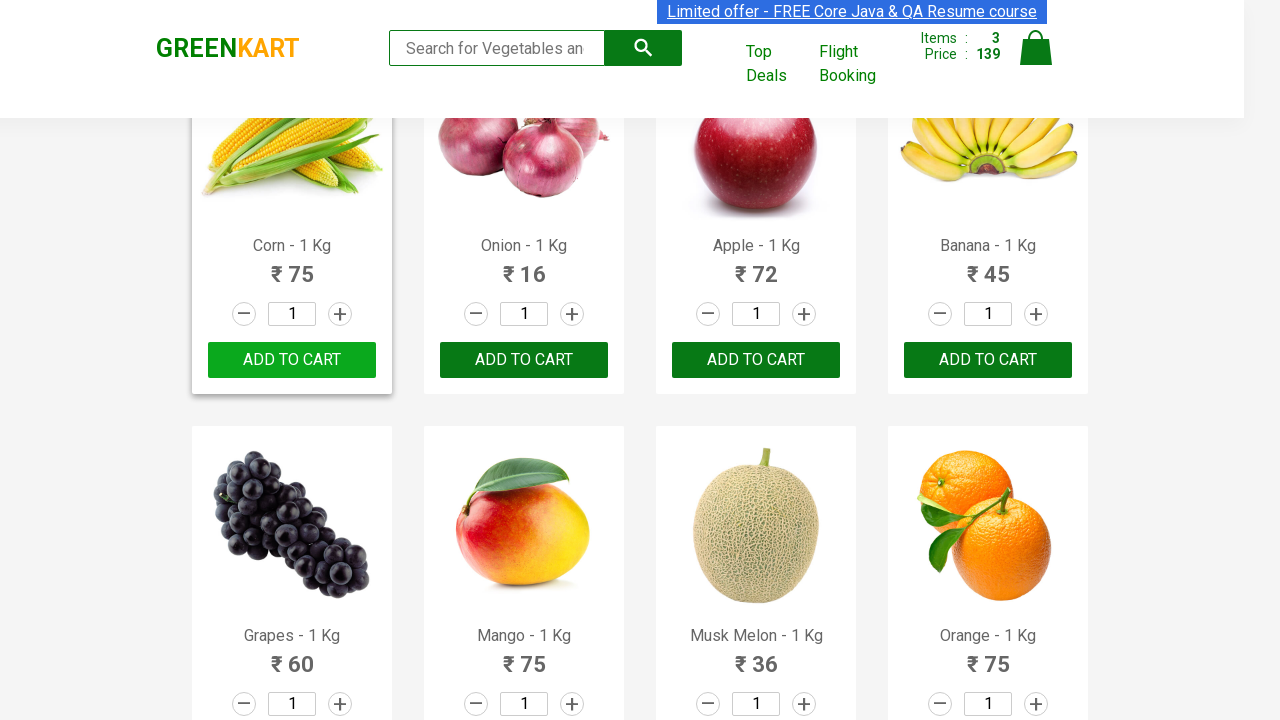

Retrieved text for product 25: 'Almonds - 1/4 Kg'
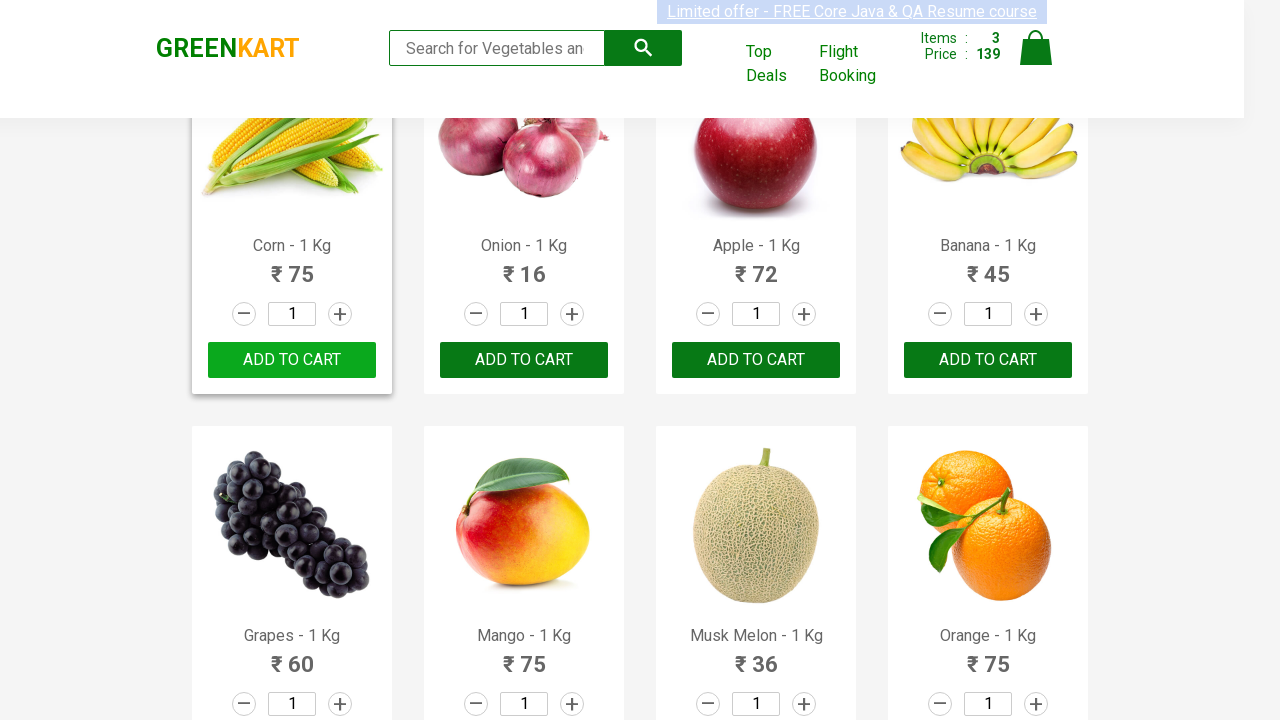

Retrieved text for product 26: 'Pista - 1/4 Kg'
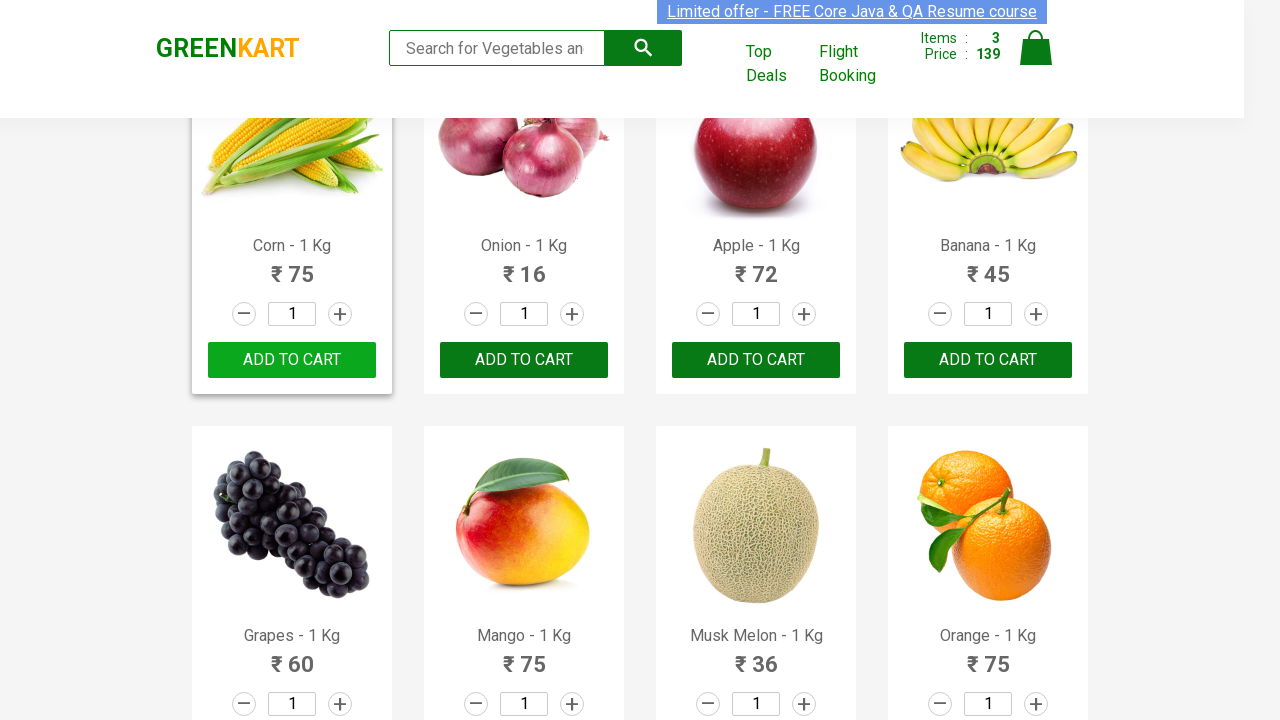

Retrieved text for product 27: 'Nuts Mixture - 1 Kg'
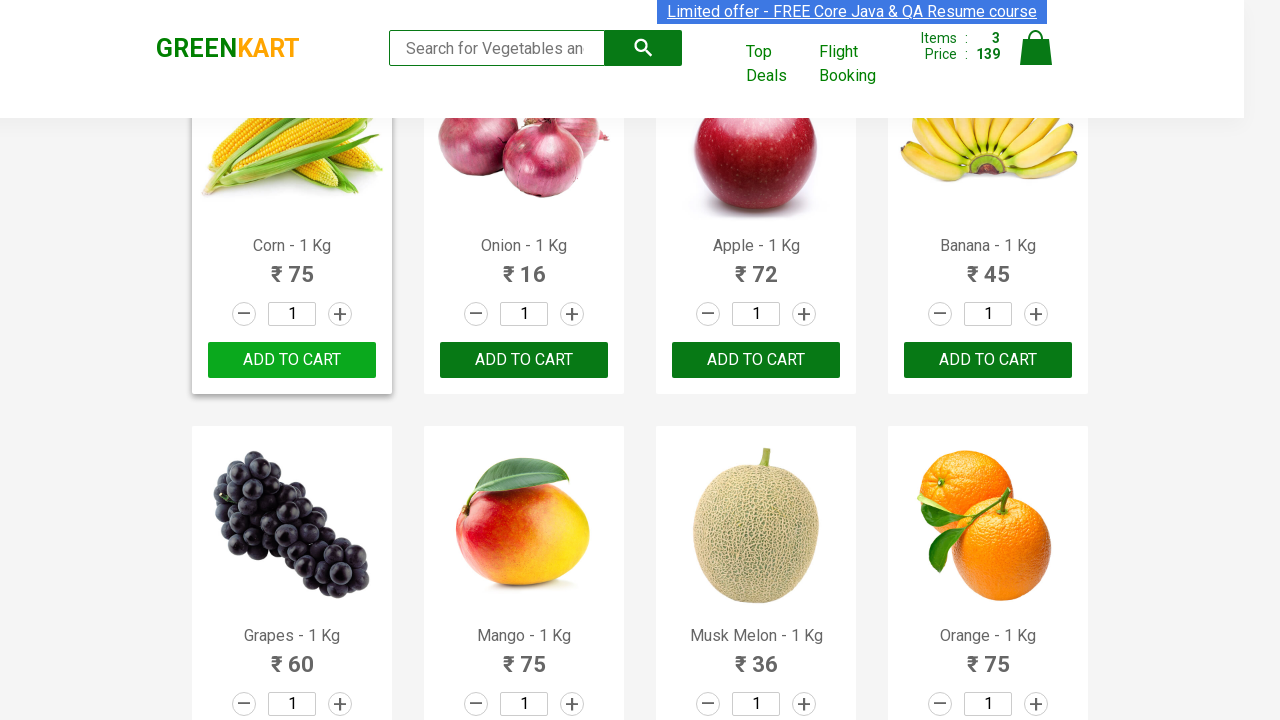

Retrieved text for product 28: 'Cashews - 1 Kg'
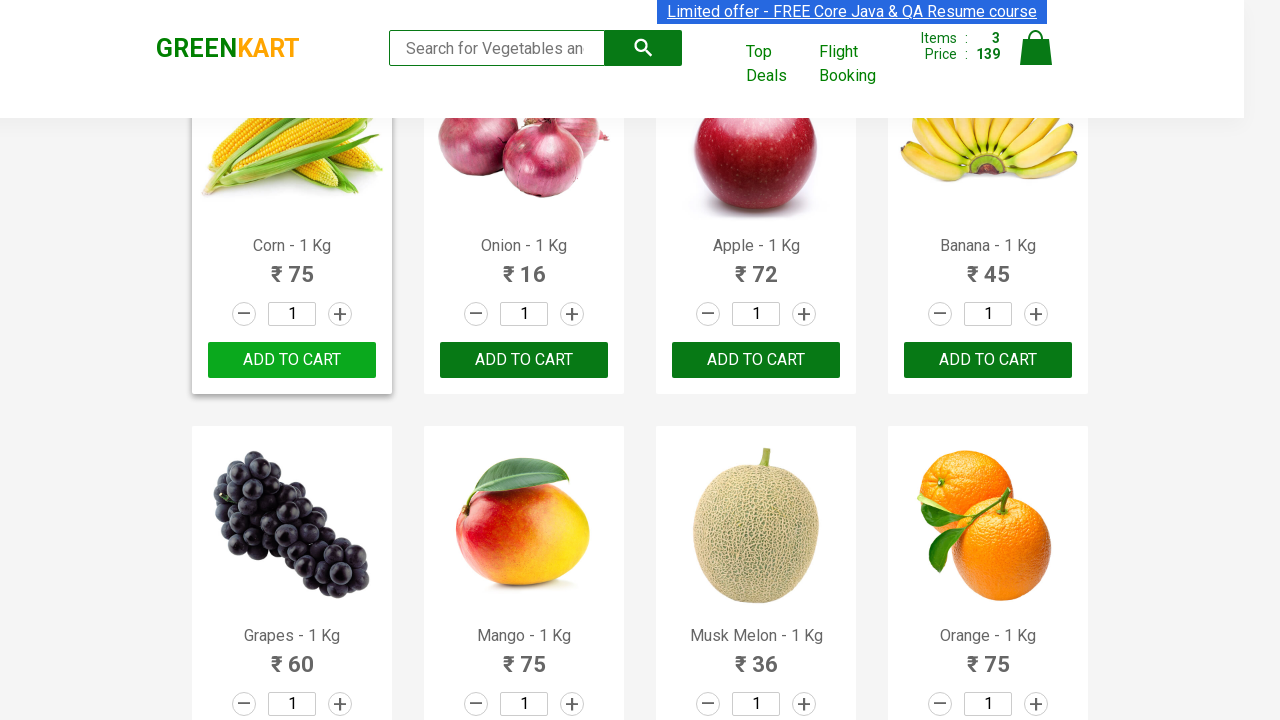

Retrieved text for product 29: 'Walnuts - 1/4 Kg'
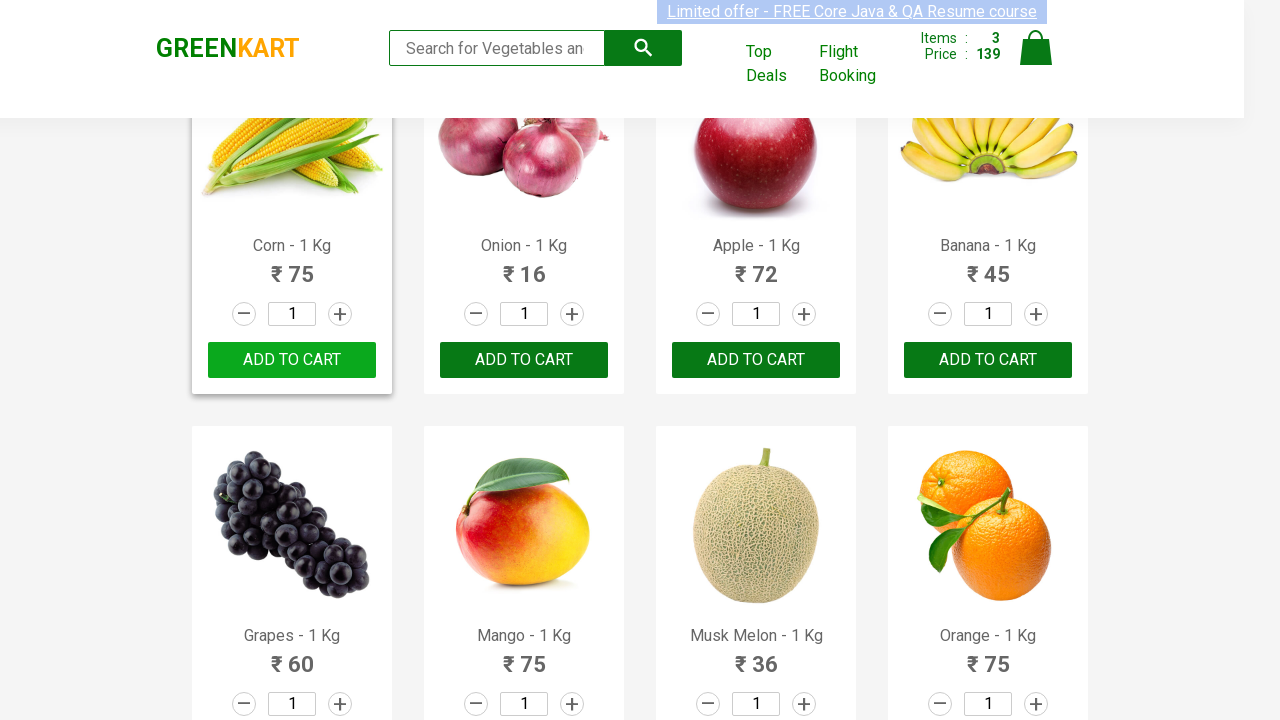

Clicked on cart icon to view cart at (1036, 48) on xpath=//*[@alt='Cart']
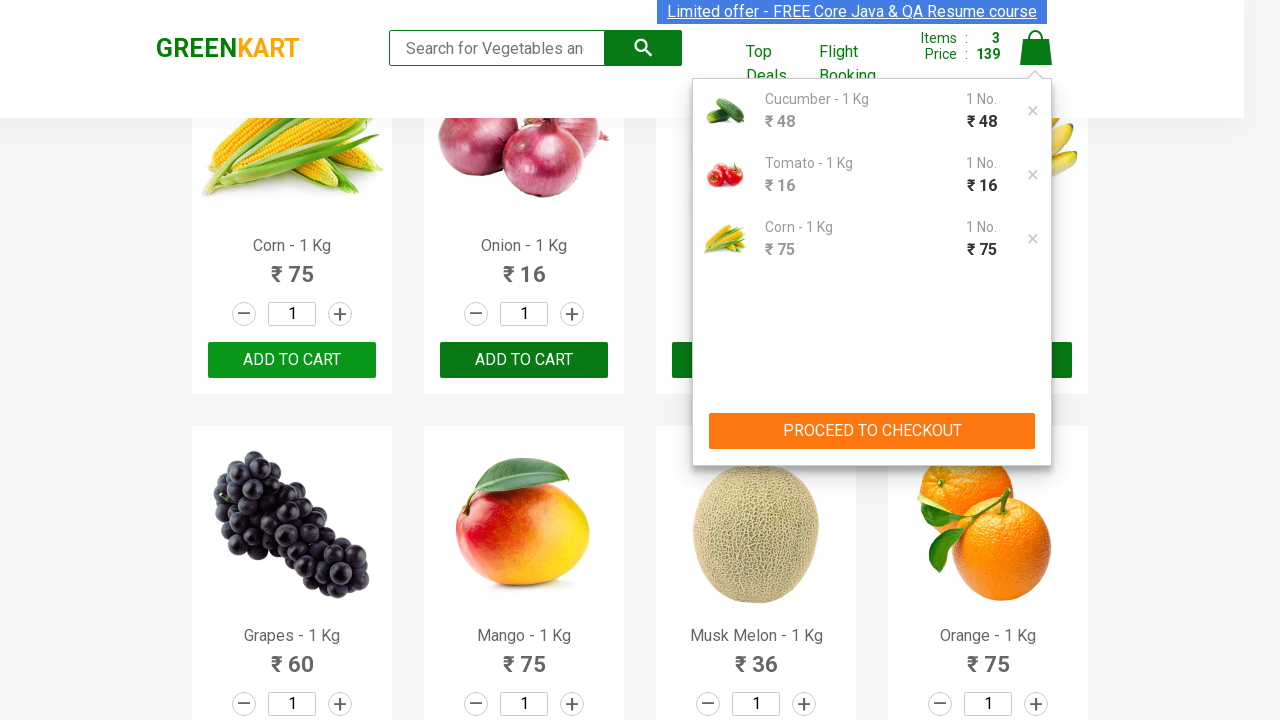

Clicked on 'PROCEED TO CHECKOUT' button at (872, 431) on xpath=//*[text()='PROCEED TO CHECKOUT']
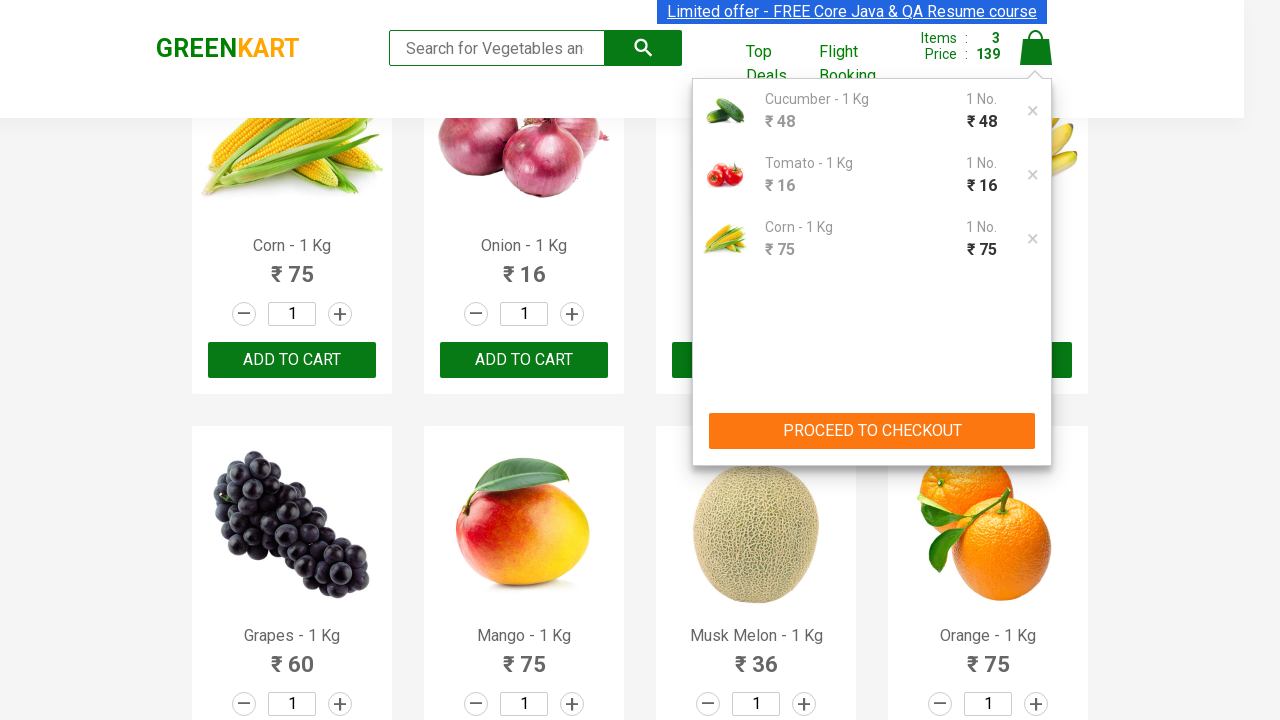

Waited for promo code field to appear
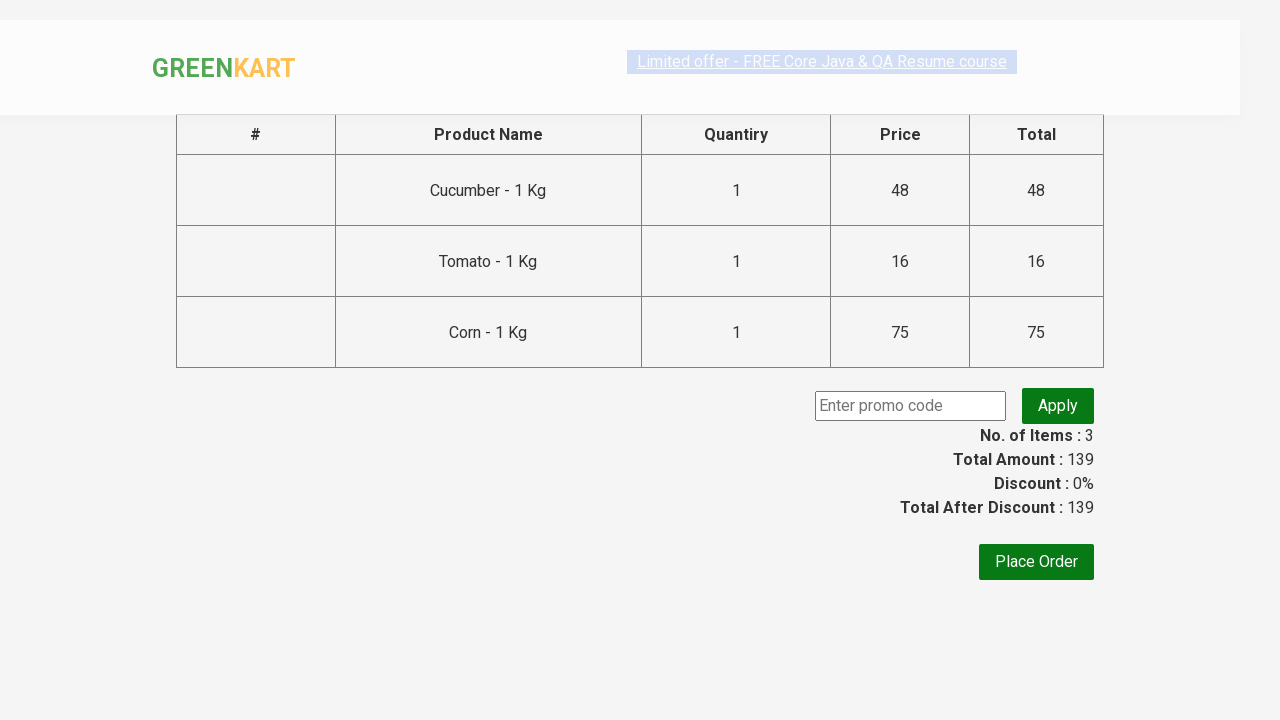

Filled promo code field with 'bikash' on //*[@class='promoCode']
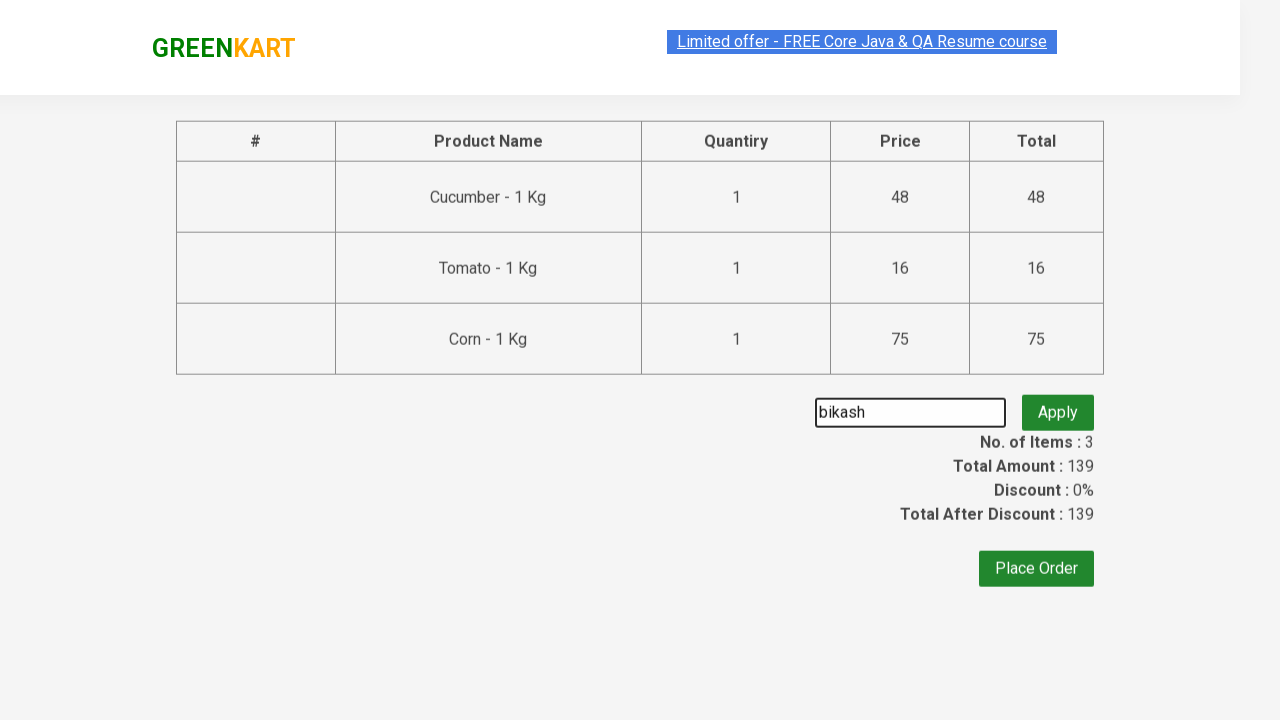

Clicked 'Apply' button to apply promo code at (1058, 406) on xpath=//*[text()='Apply']
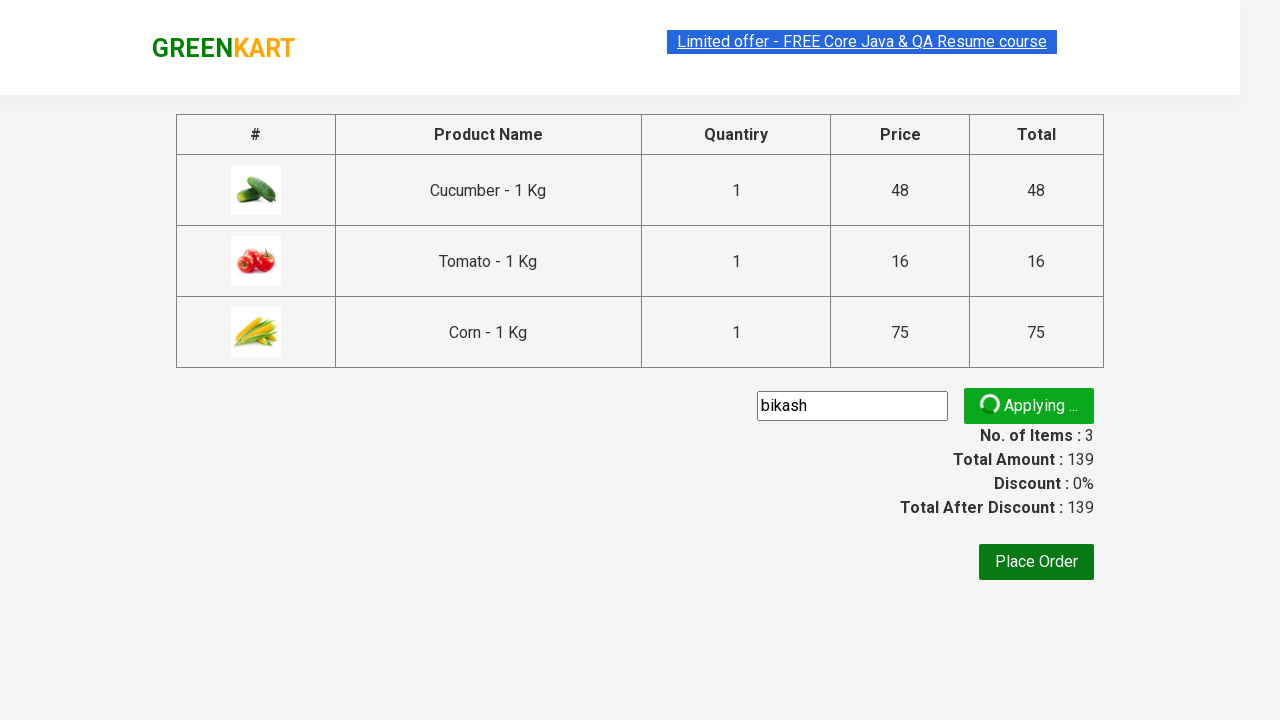

Verified invalid promo code error message appeared
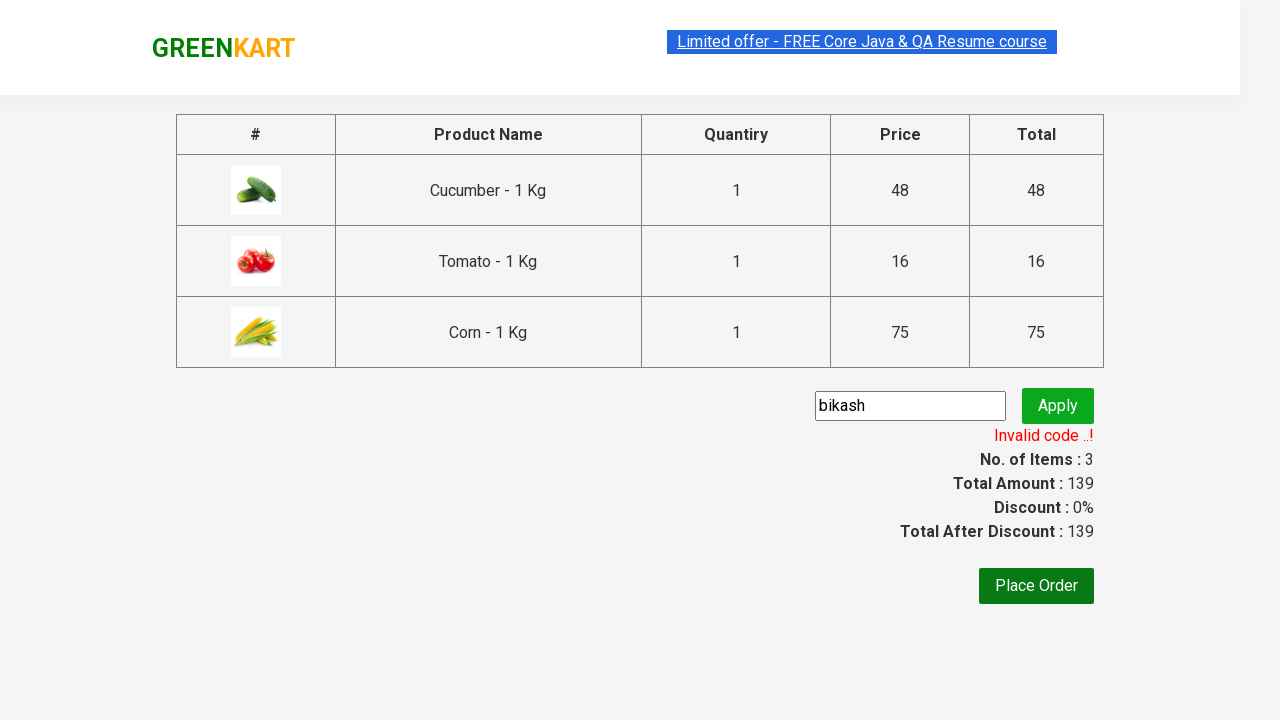

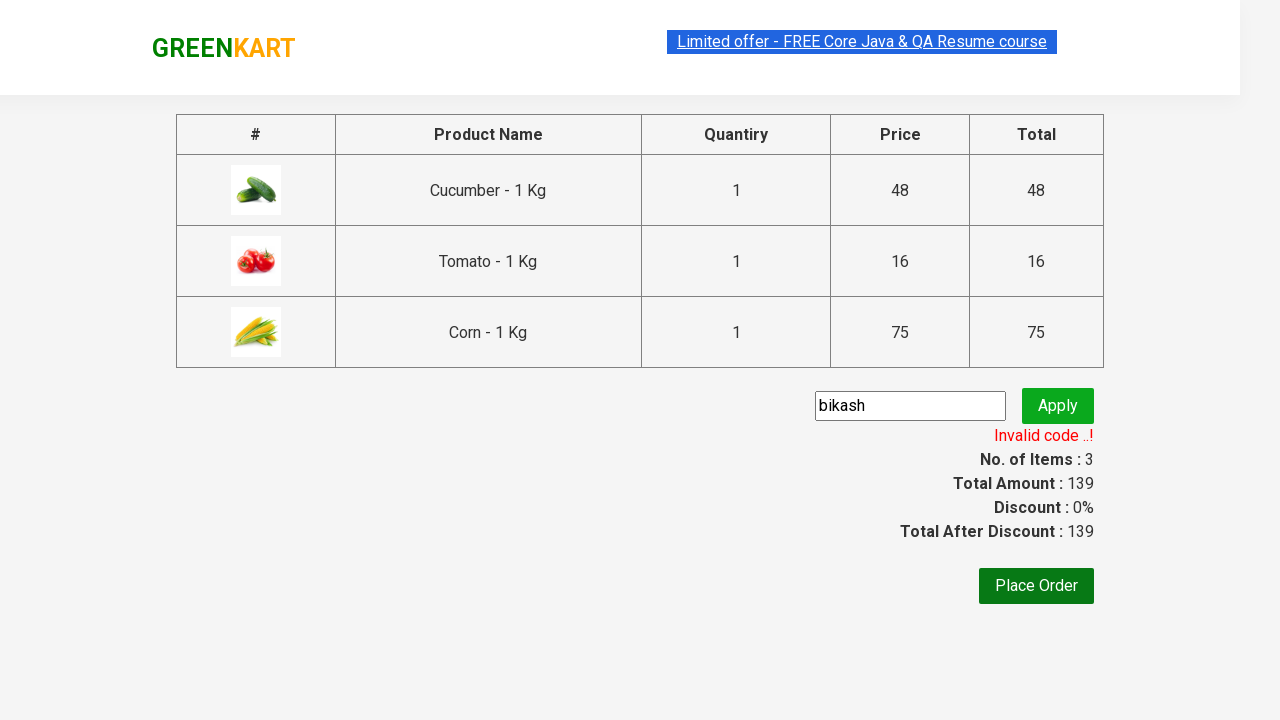